Tests an e-commerce vegetable shopping flow by adding multiple items to cart, applying a promo code, and completing the checkout process

Starting URL: https://rahulshettyacademy.com/seleniumPractise/#/

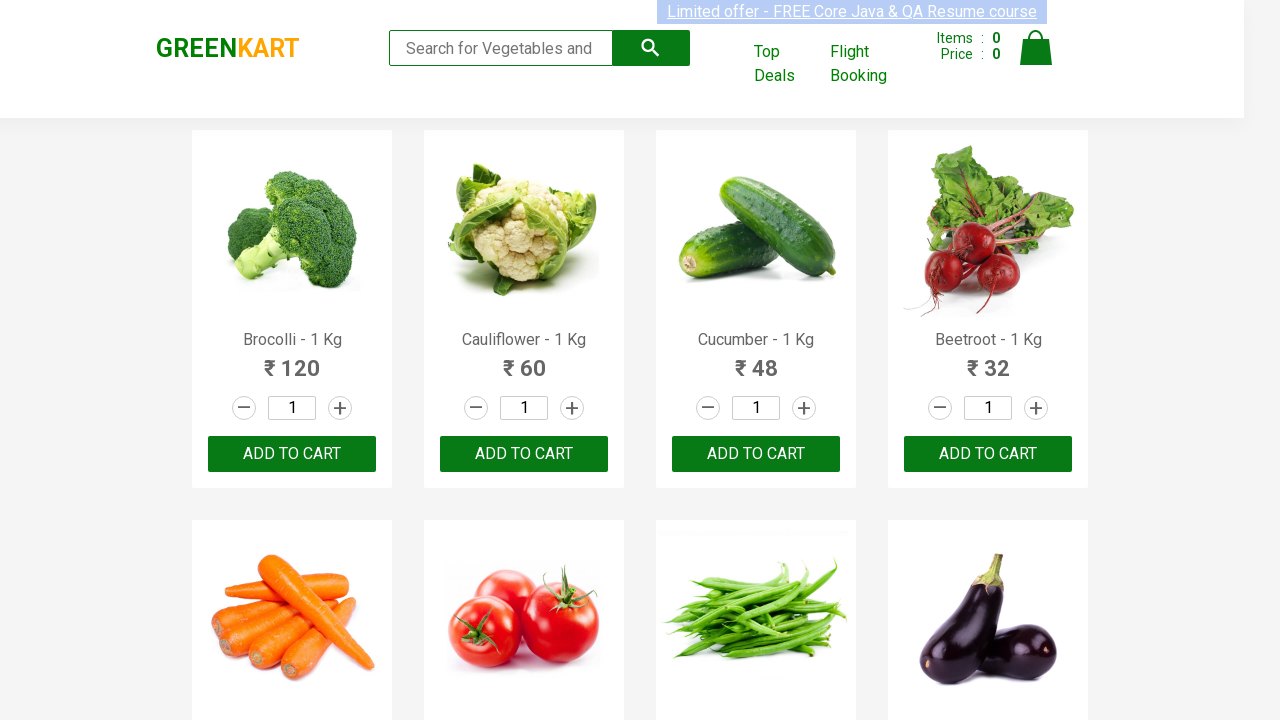

Retrieved all product names from the page
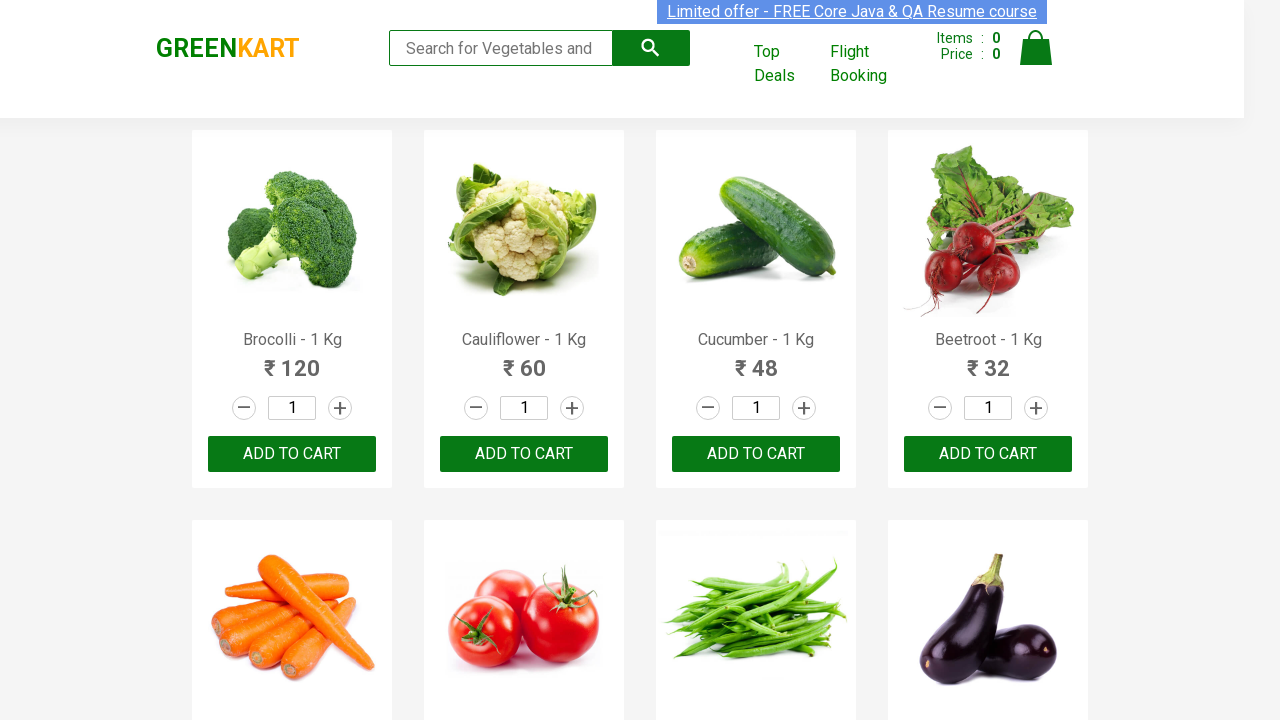

Retrieved product text content for product 0
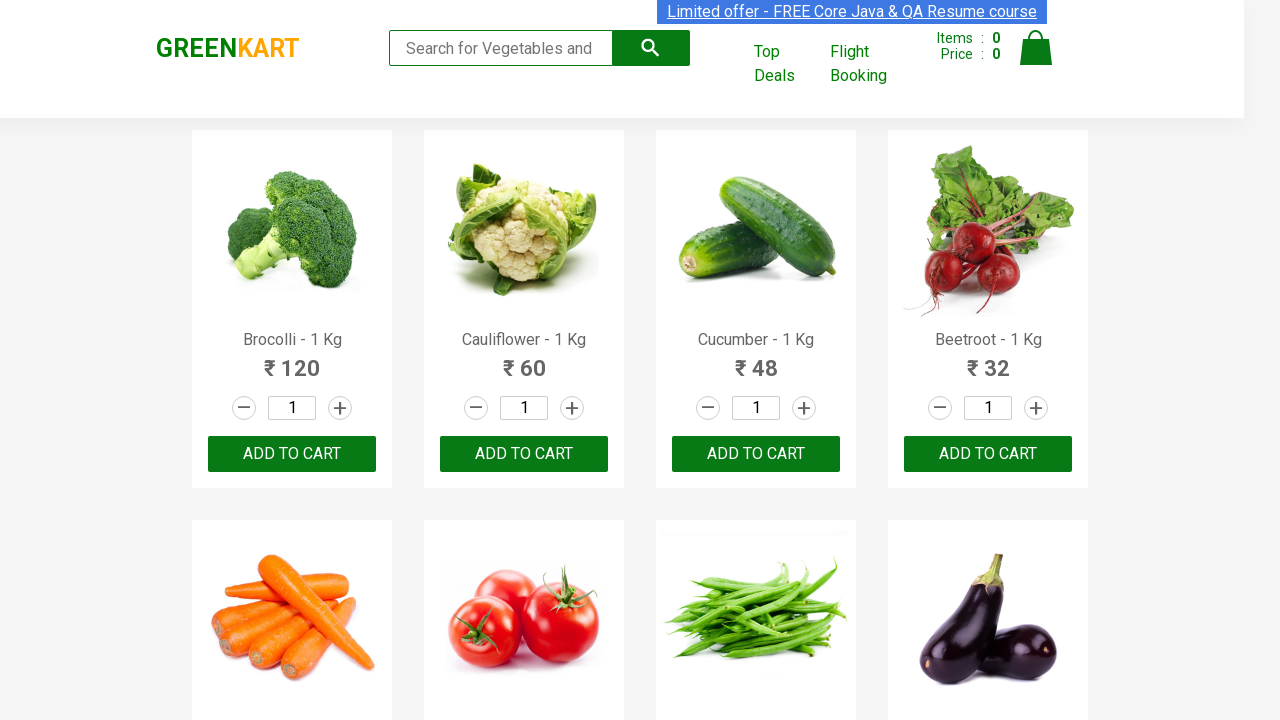

Retrieved product text content for product 1
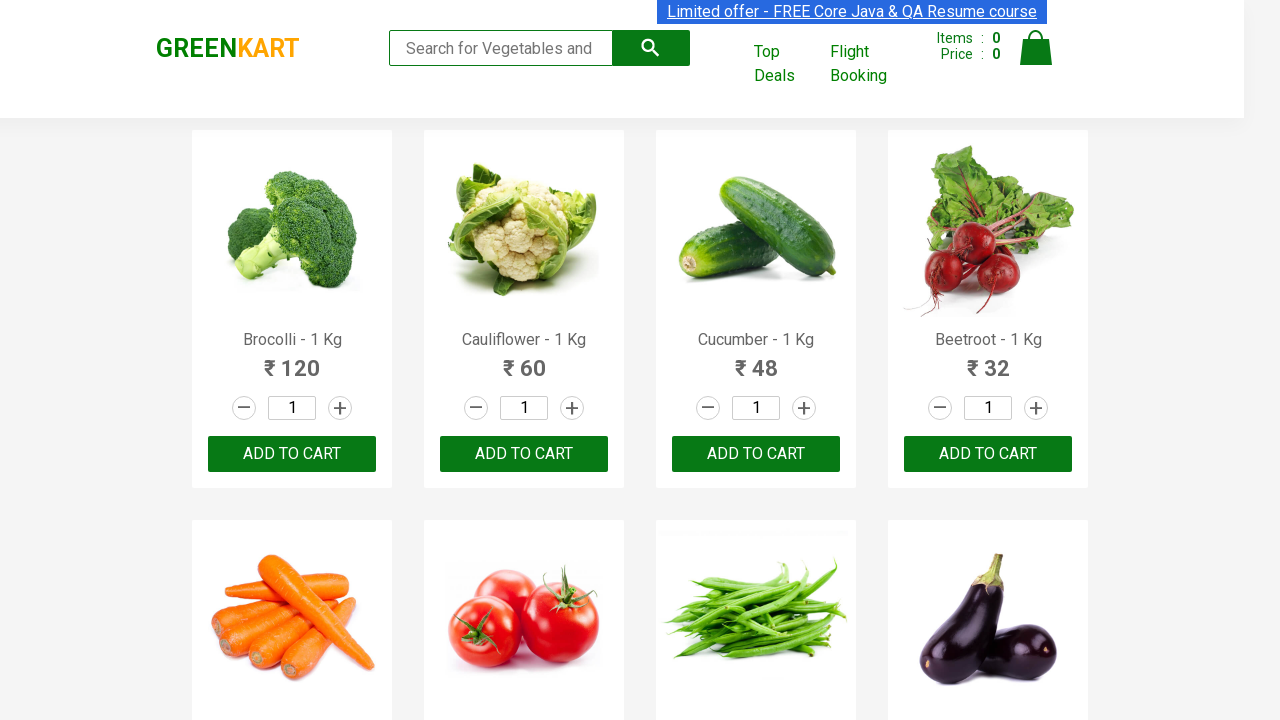

Retrieved product text content for product 2
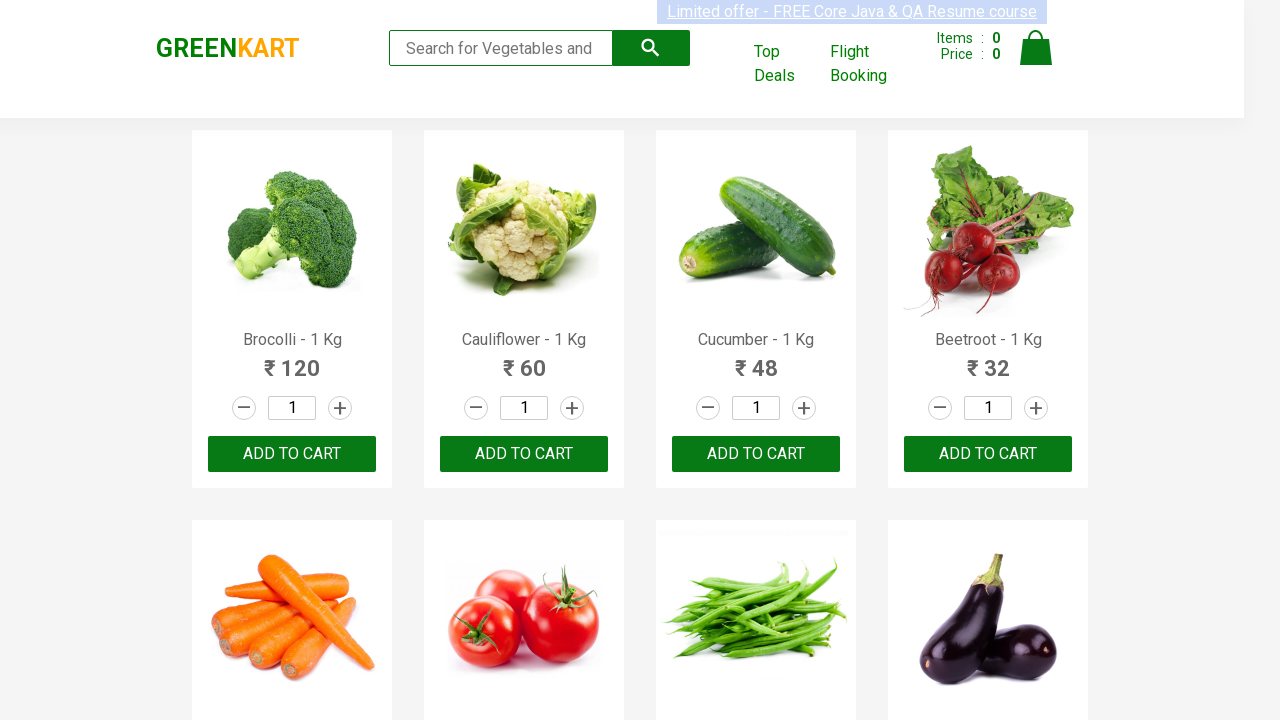

Retrieved product text content for product 3
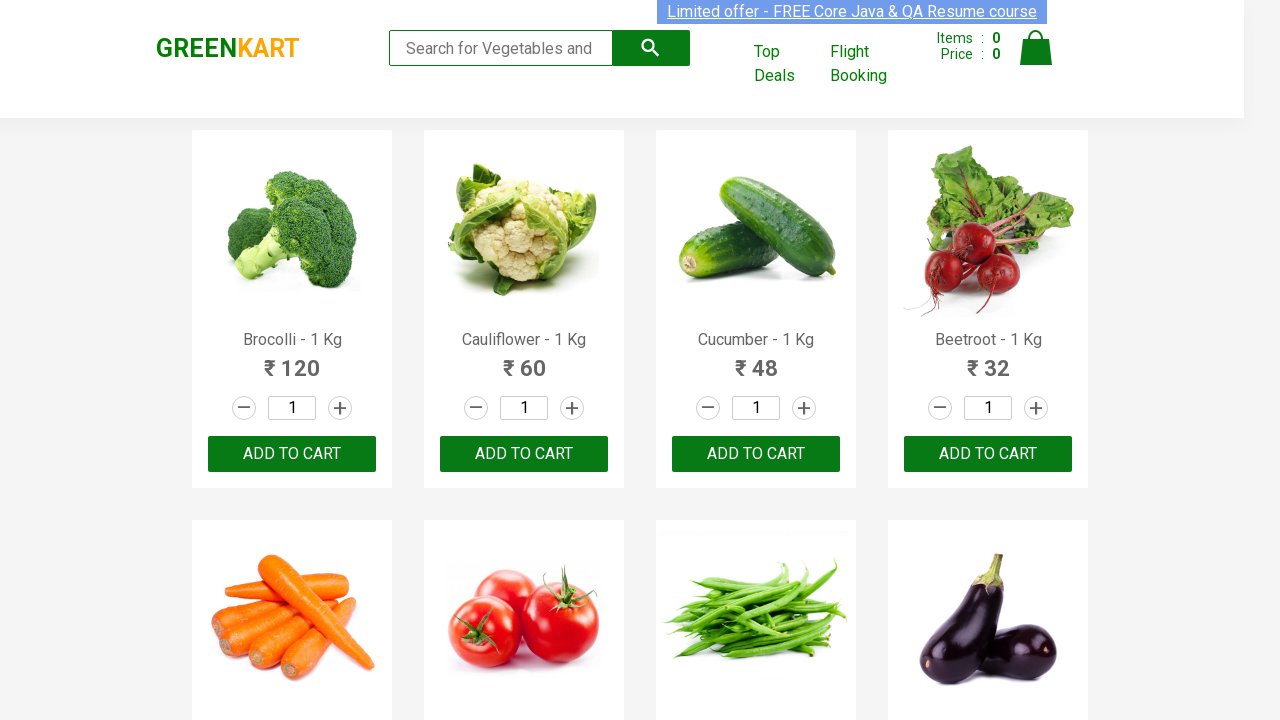

Retrieved product text content for product 4
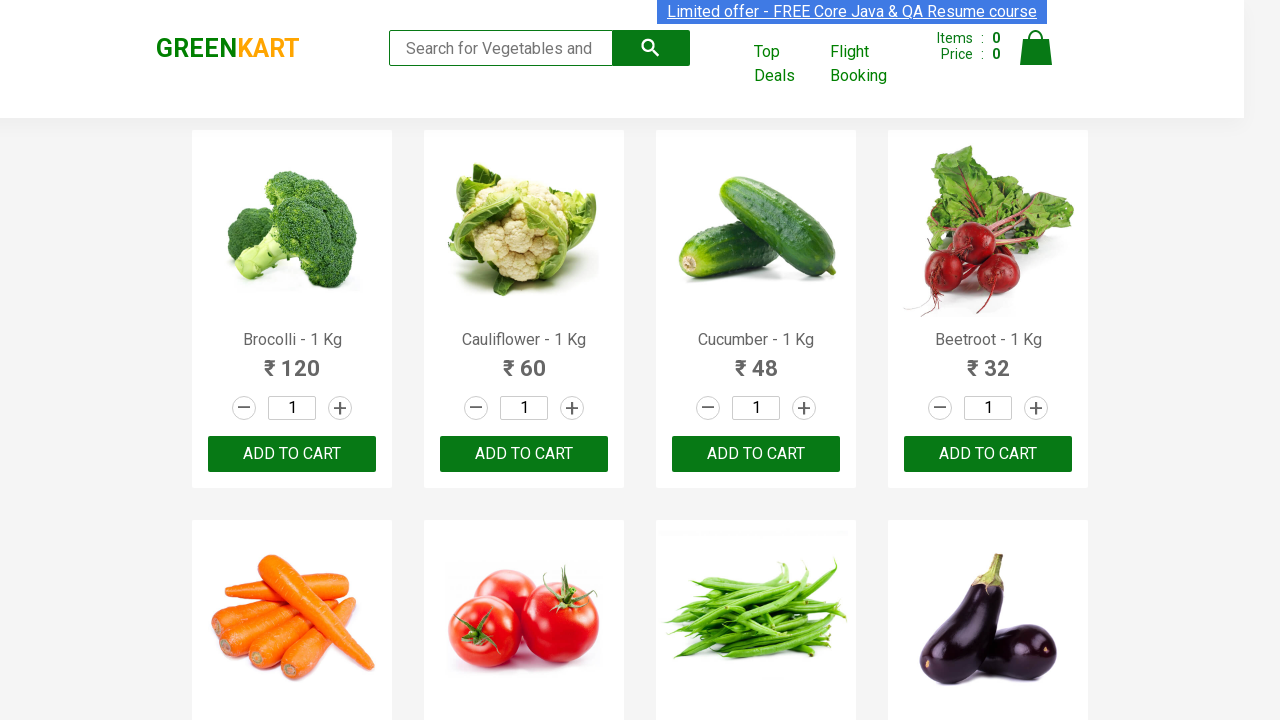

Retrieved product text content for product 5
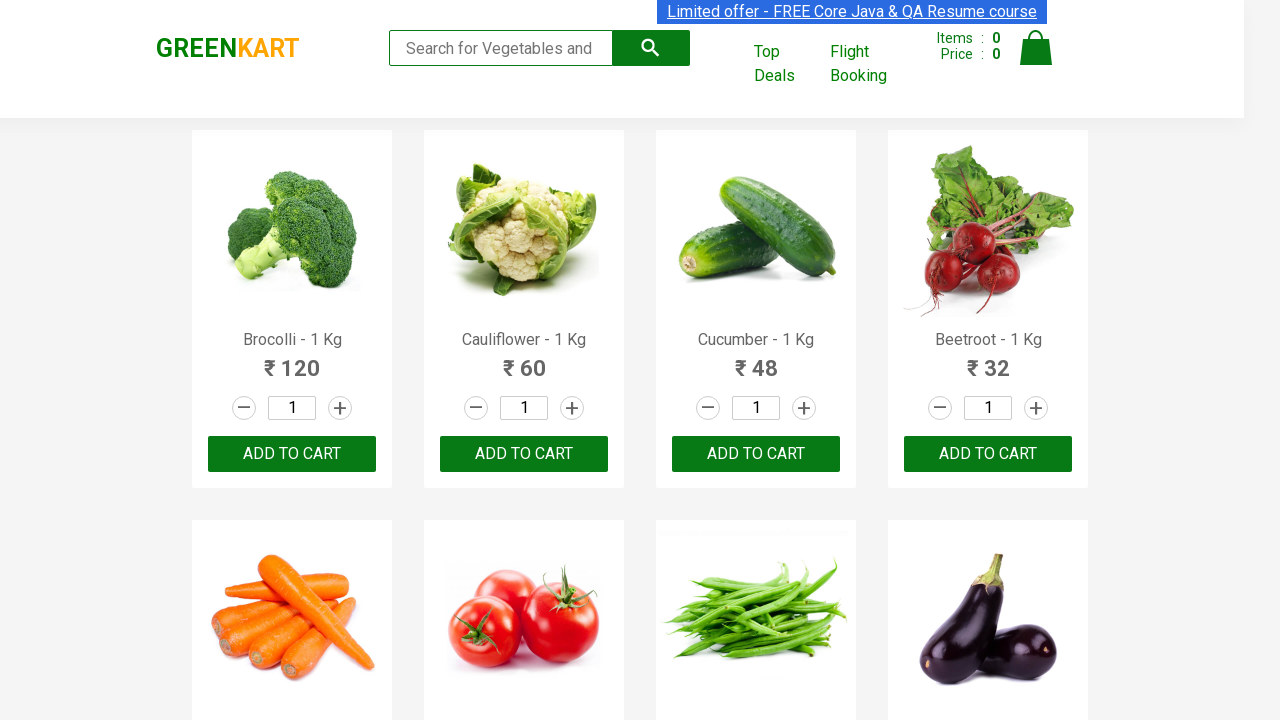

Clicked 'Add to Cart' button for Tomato at (524, 360) on div.product-action button >> nth=5
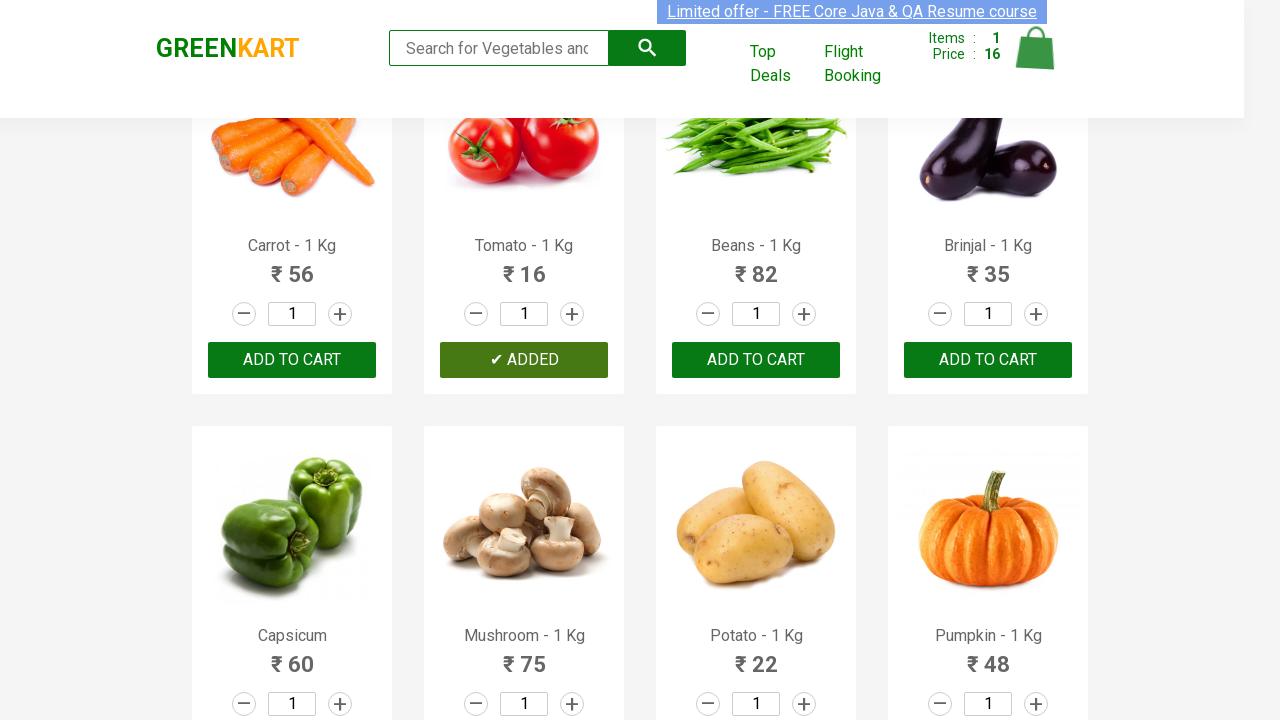

Retrieved product text content for product 6
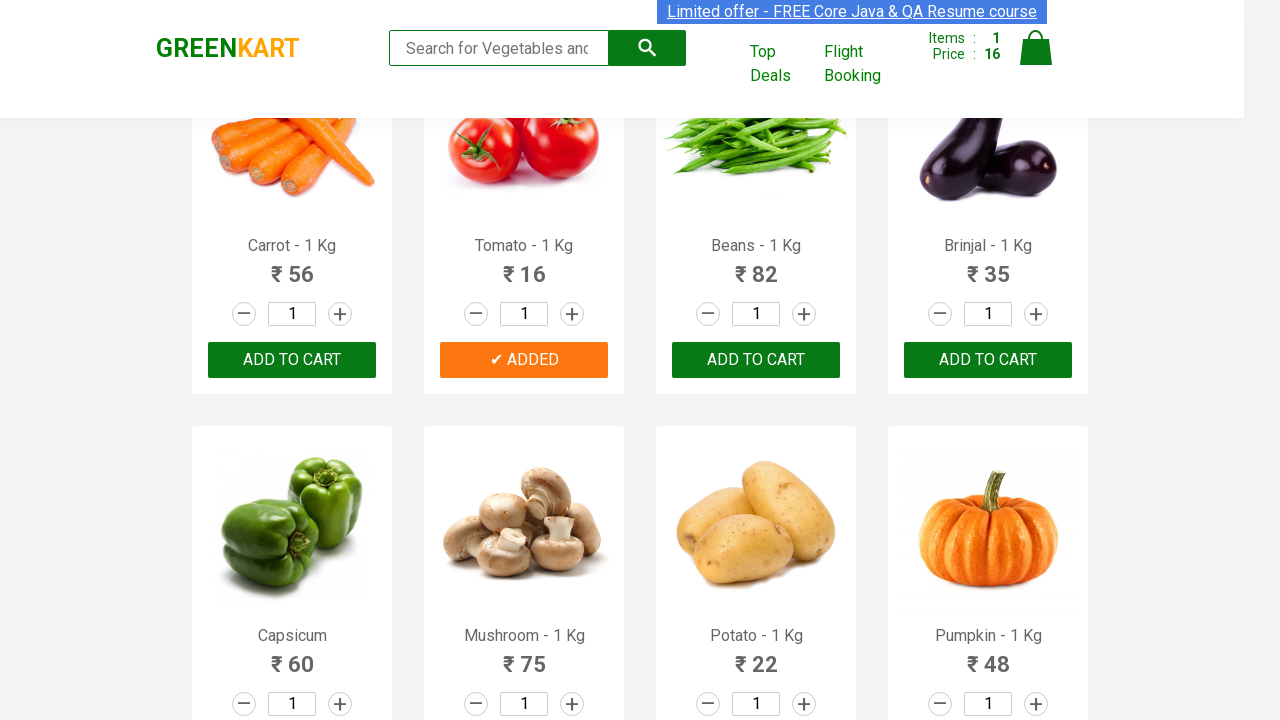

Retrieved product text content for product 7
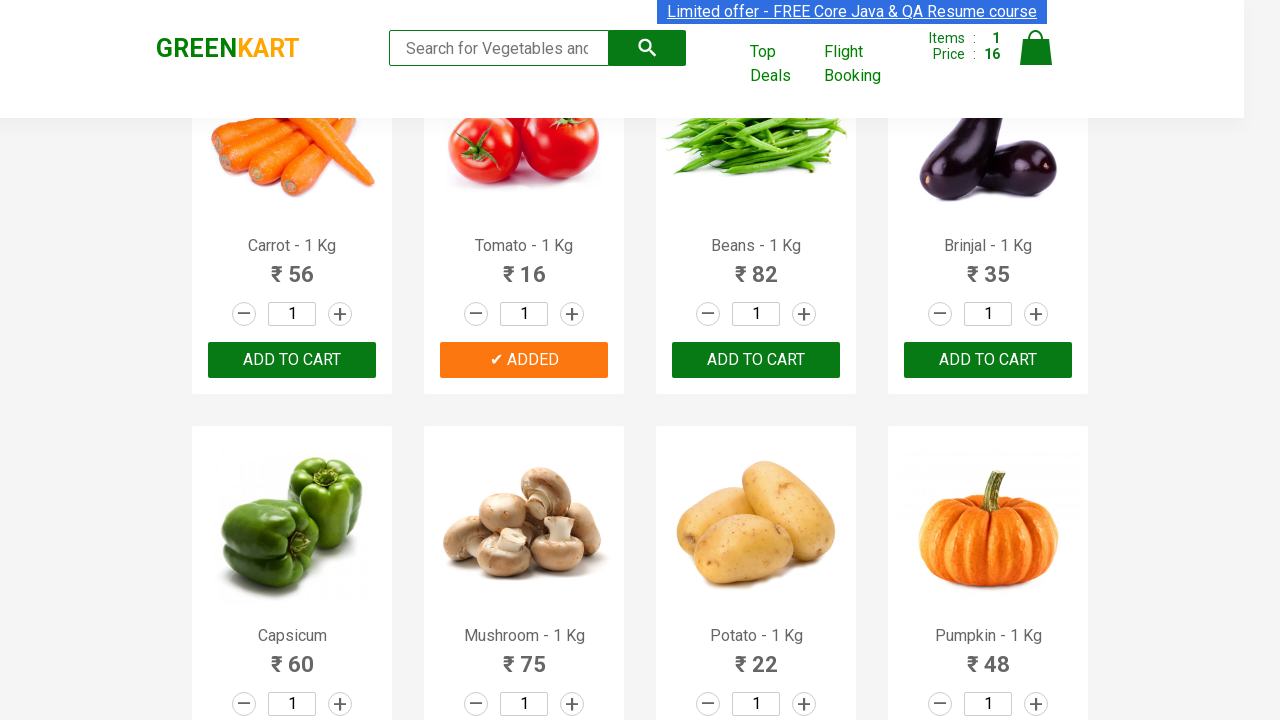

Retrieved product text content for product 8
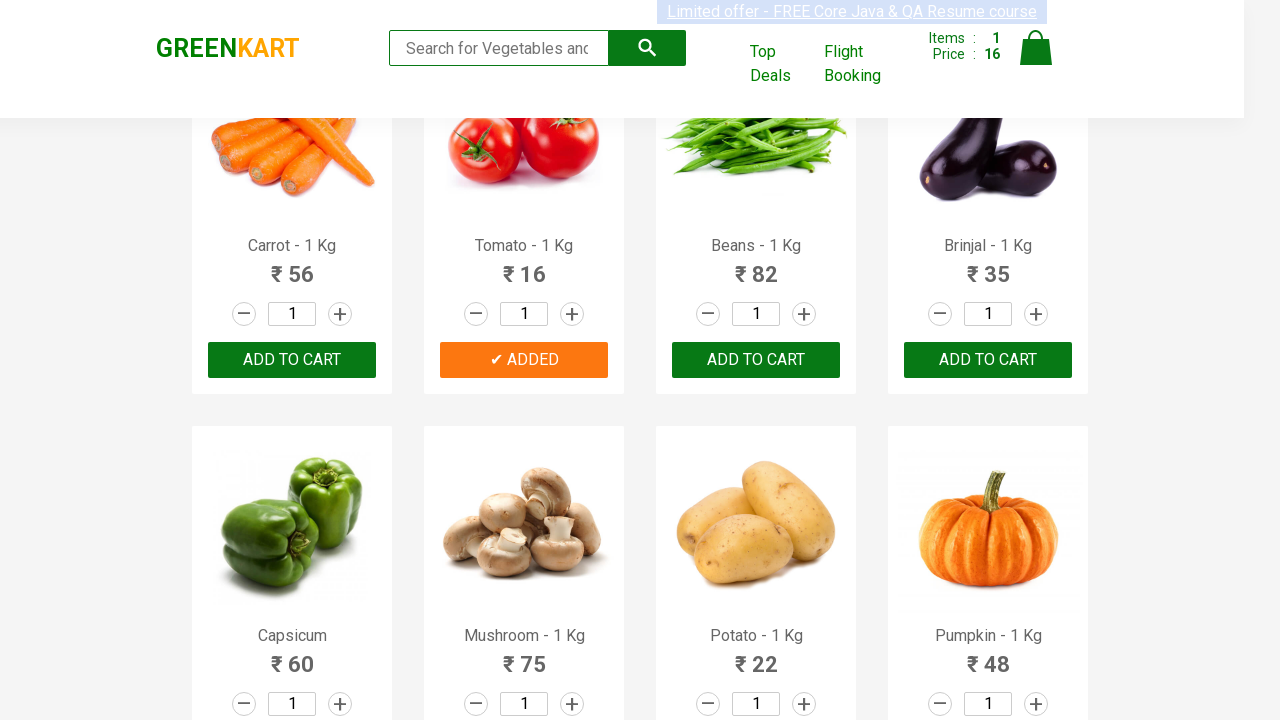

Retrieved product text content for product 9
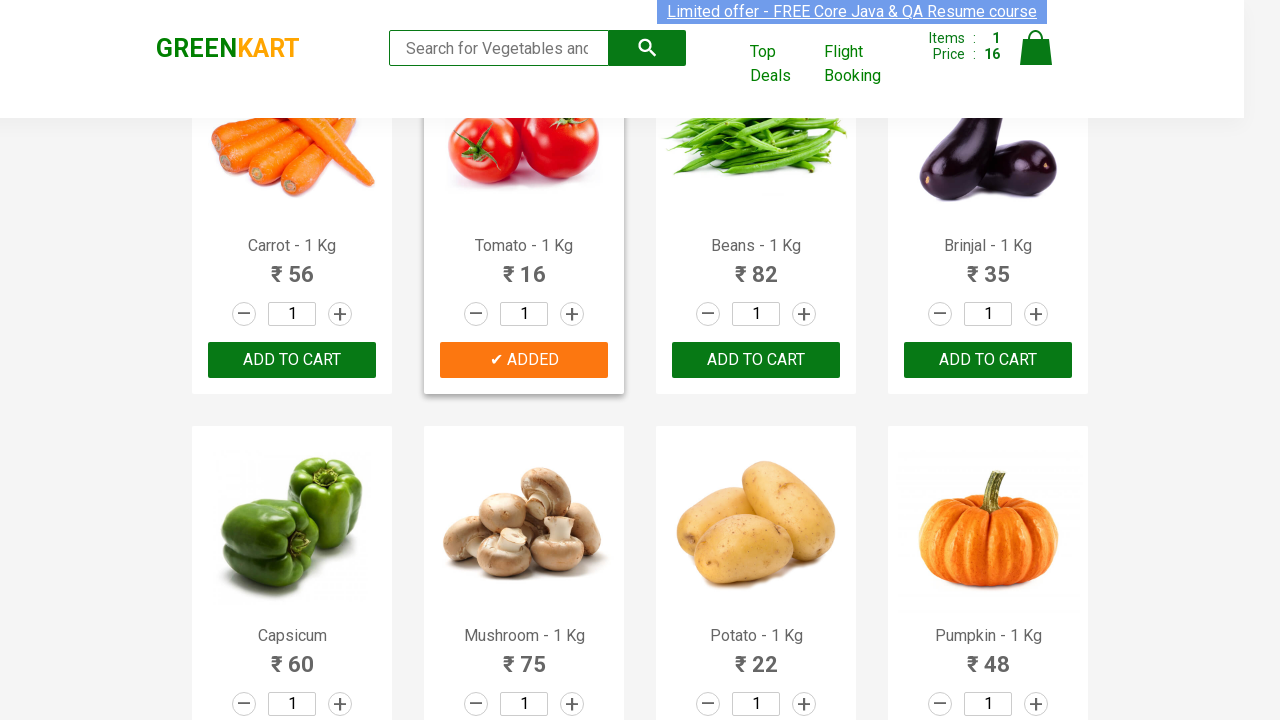

Retrieved product text content for product 10
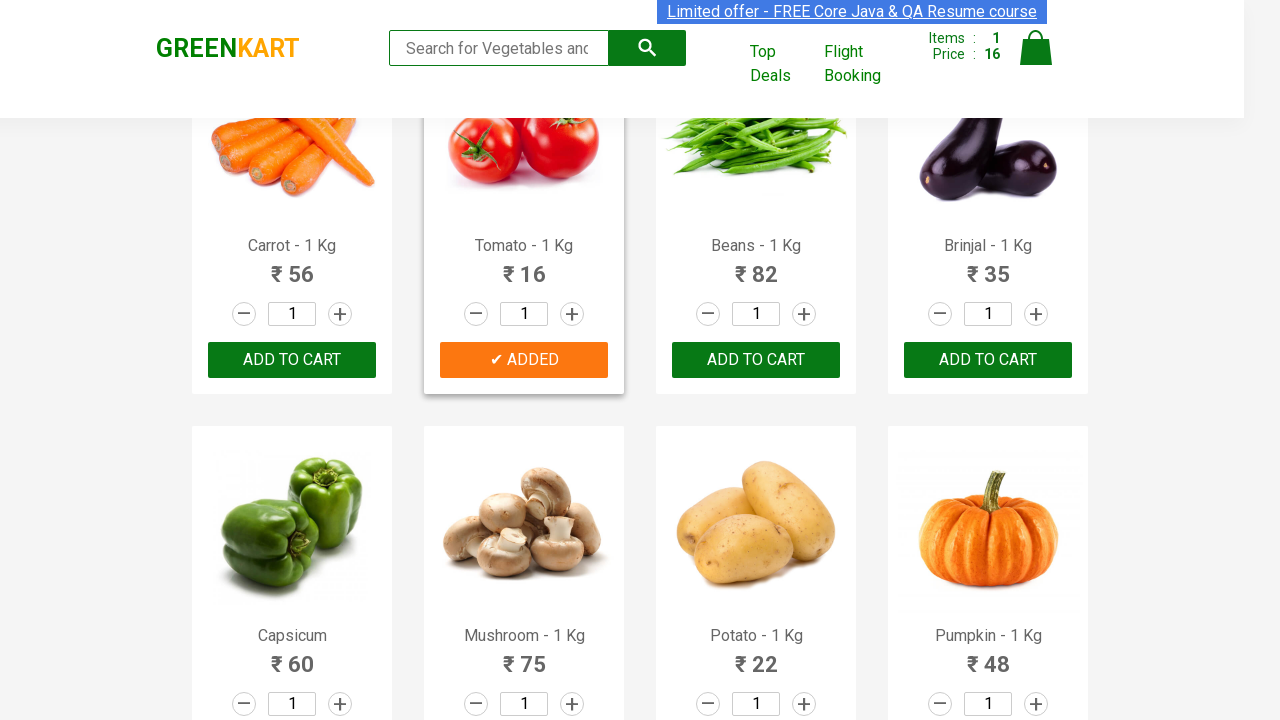

Retrieved product text content for product 11
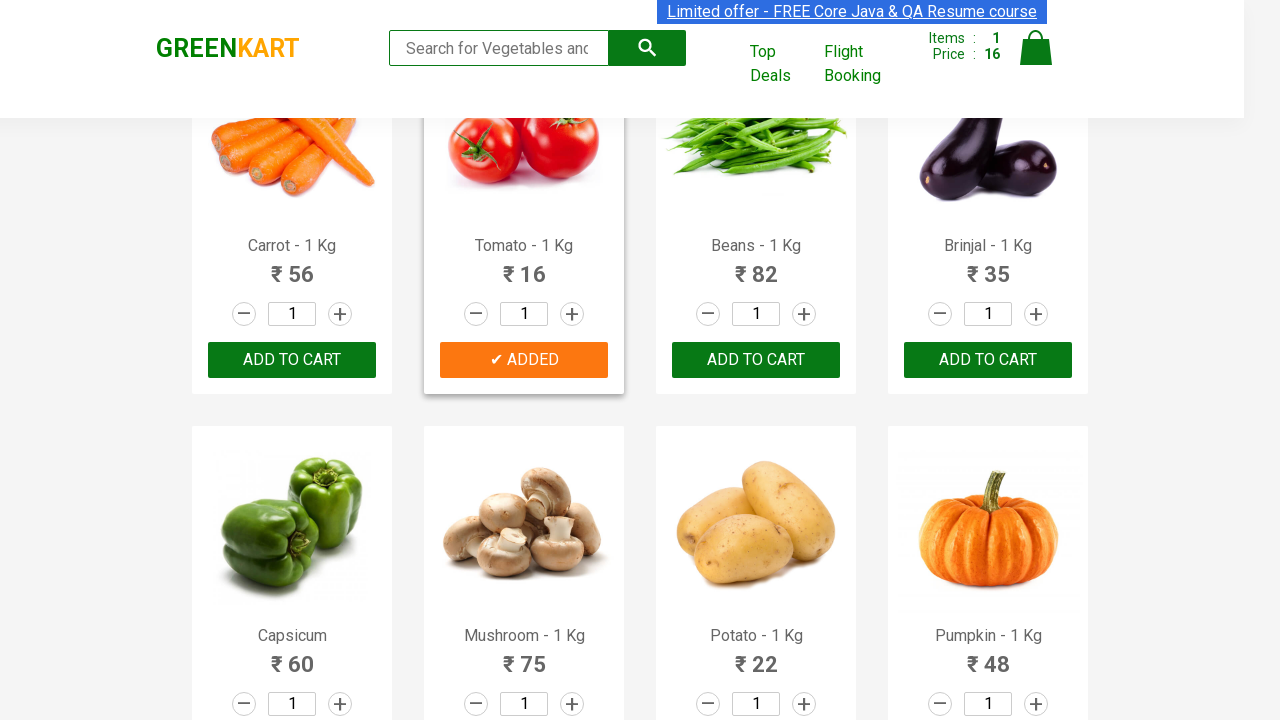

Retrieved product text content for product 12
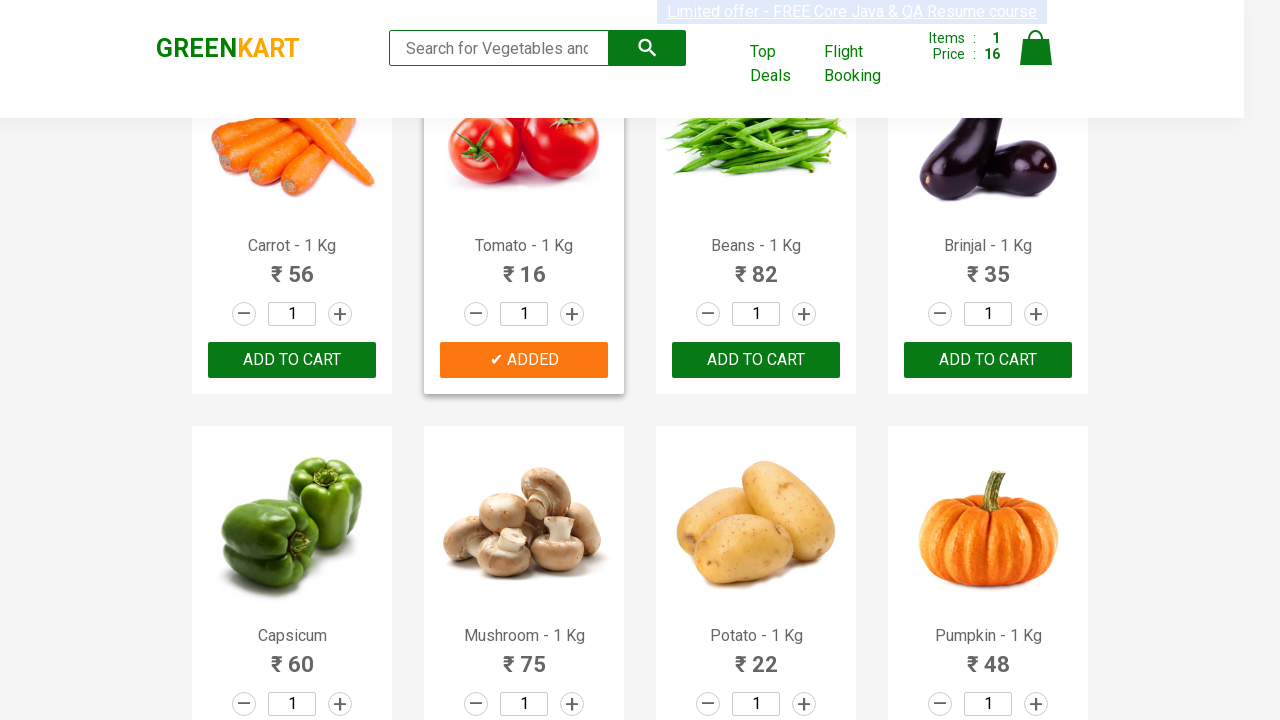

Retrieved product text content for product 13
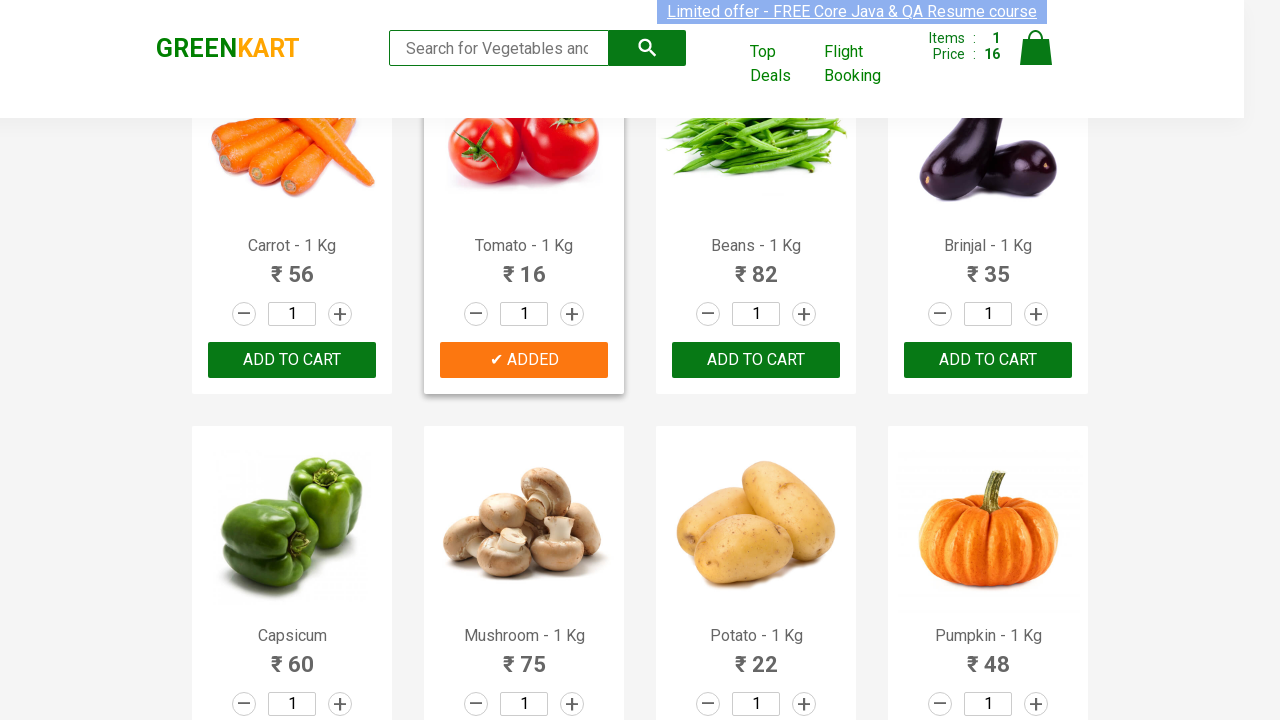

Clicked 'Add to Cart' button for Onion at (524, 360) on div.product-action button >> nth=13
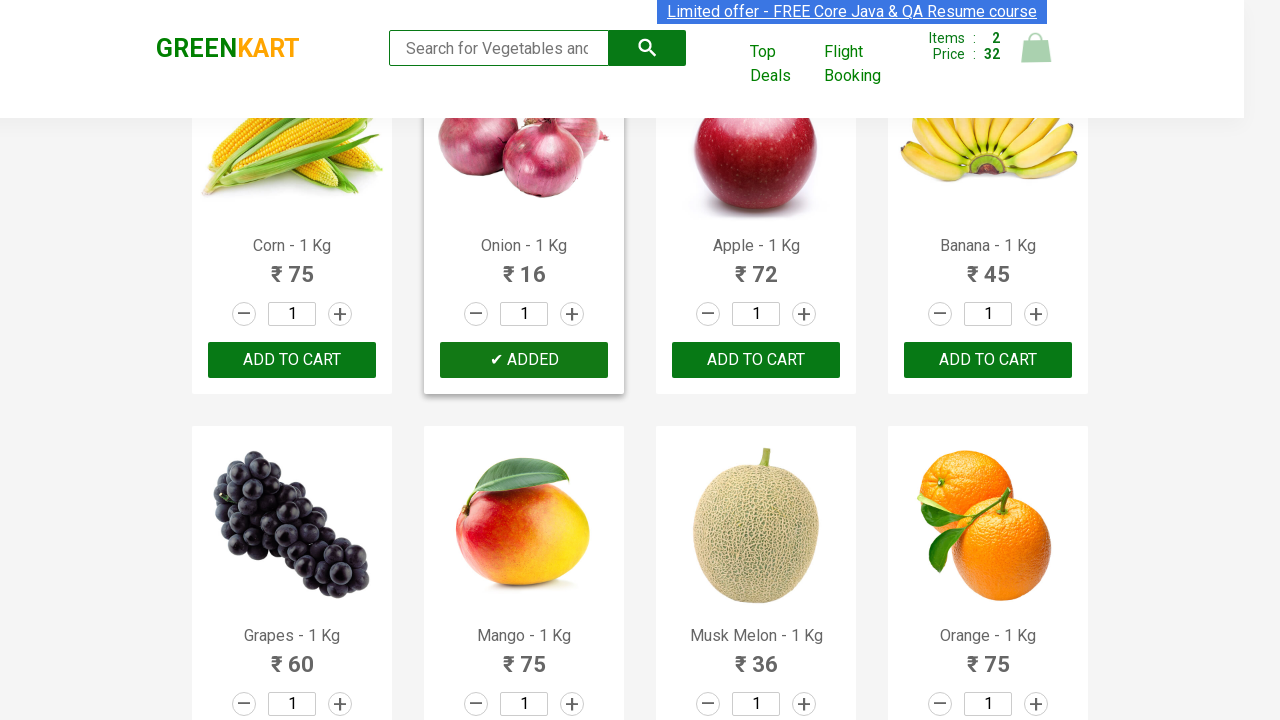

Retrieved product text content for product 14
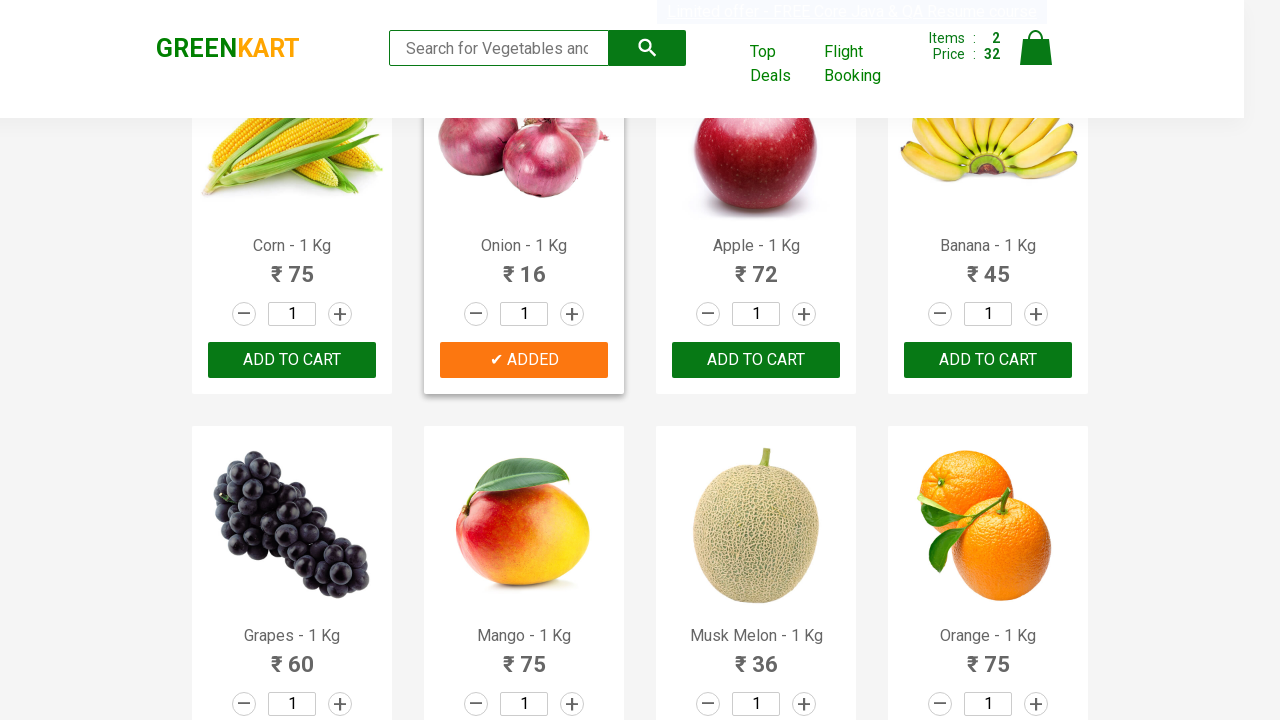

Retrieved product text content for product 15
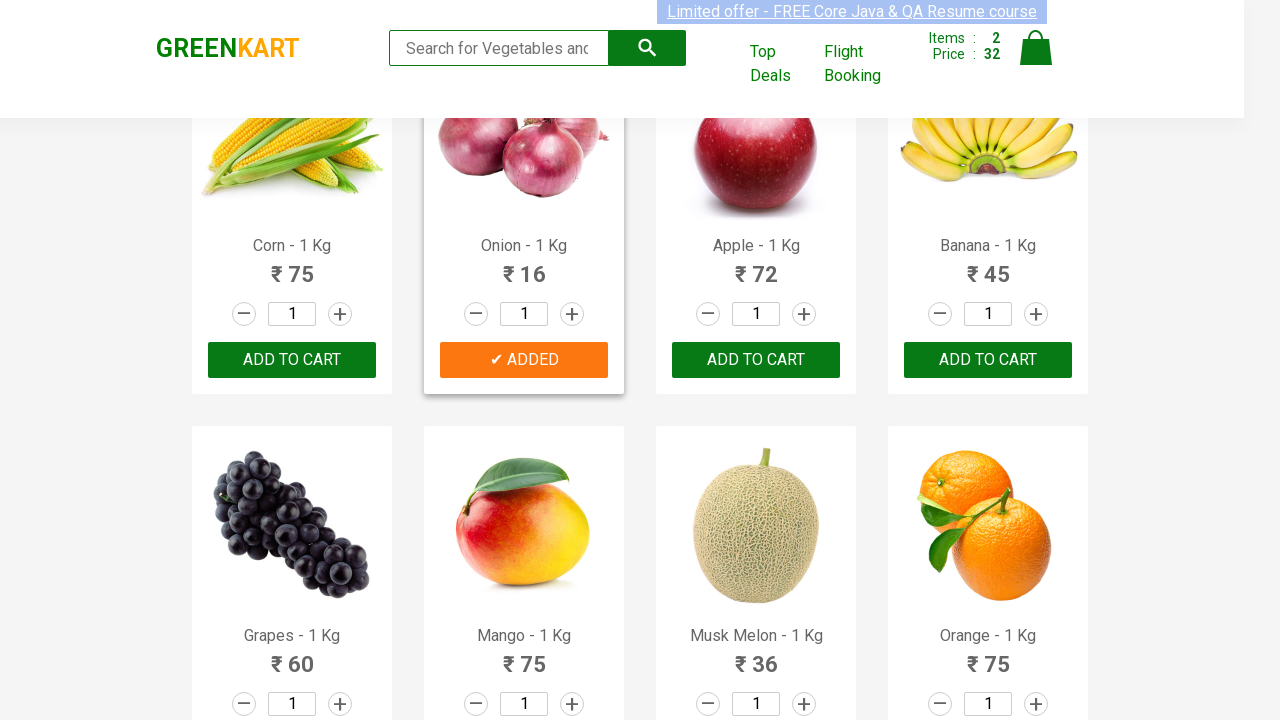

Retrieved product text content for product 16
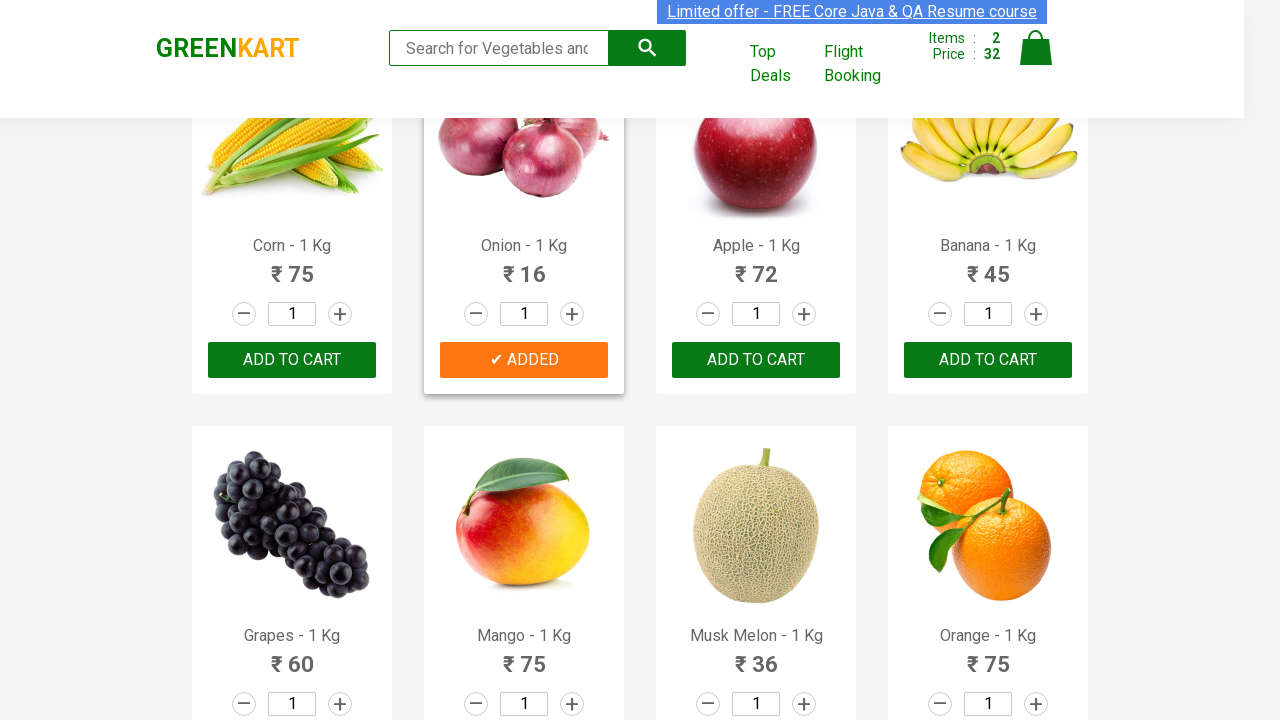

Retrieved product text content for product 17
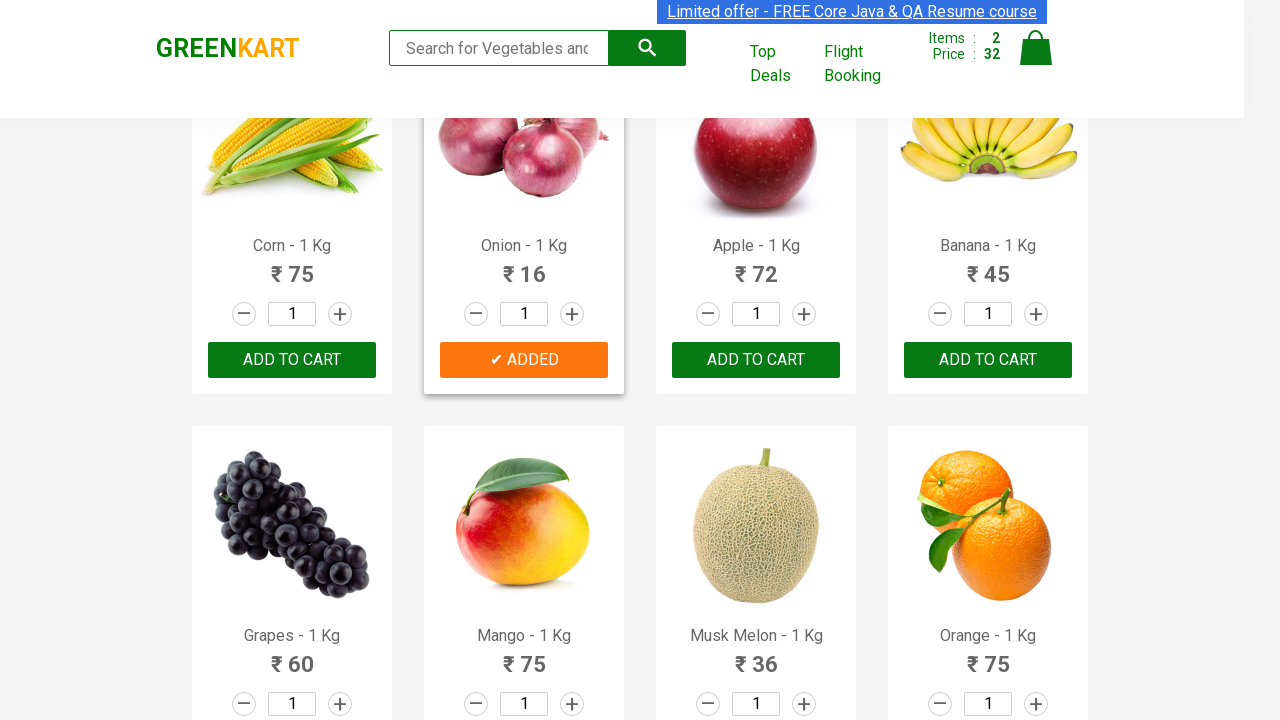

Retrieved product text content for product 18
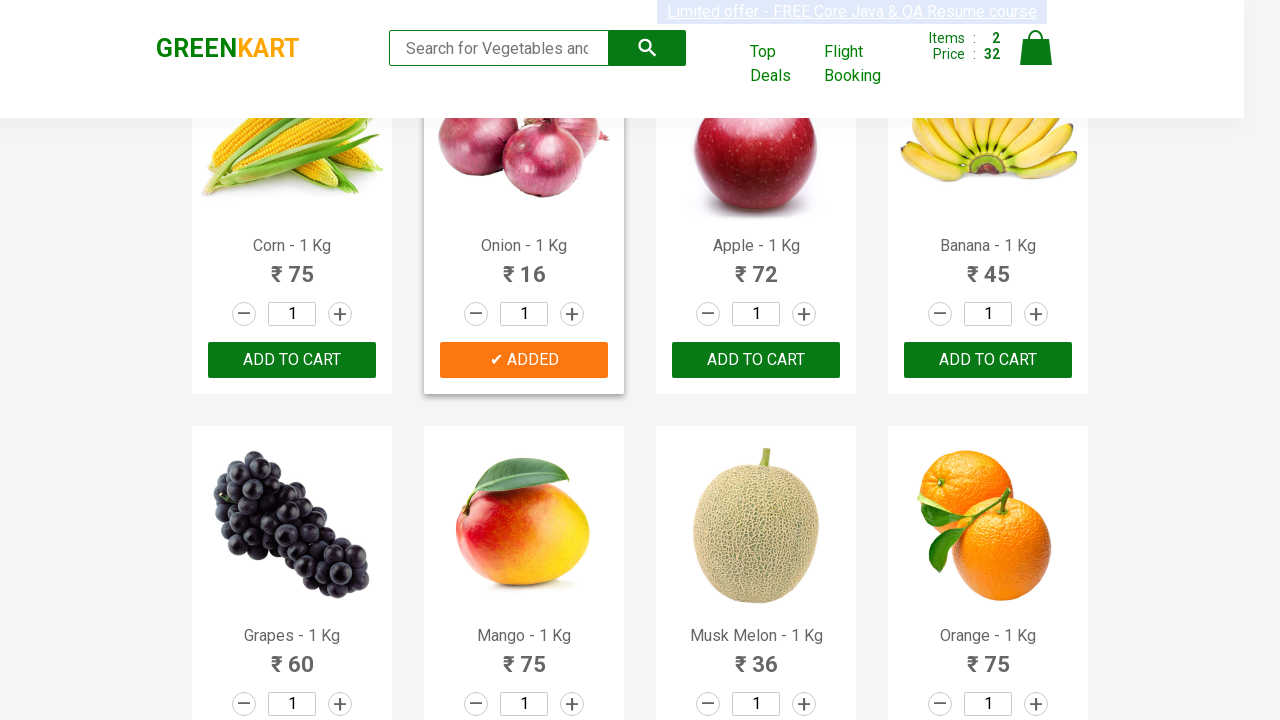

Retrieved product text content for product 19
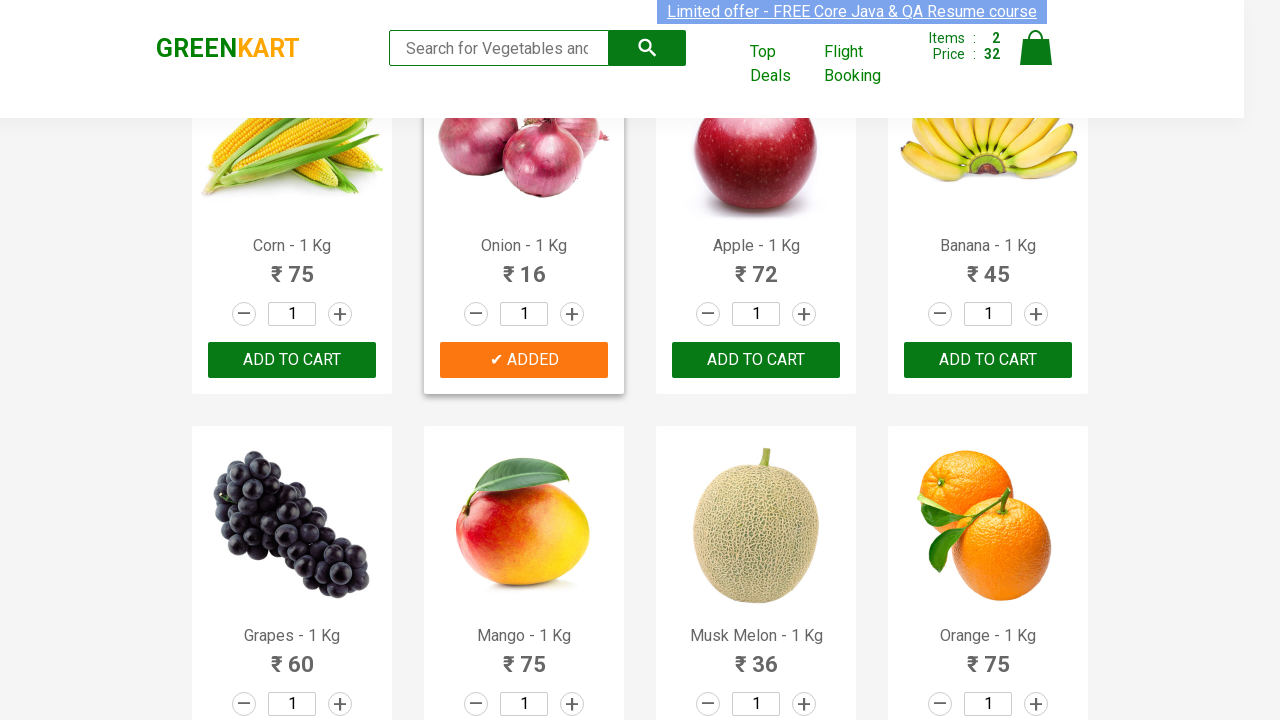

Retrieved product text content for product 20
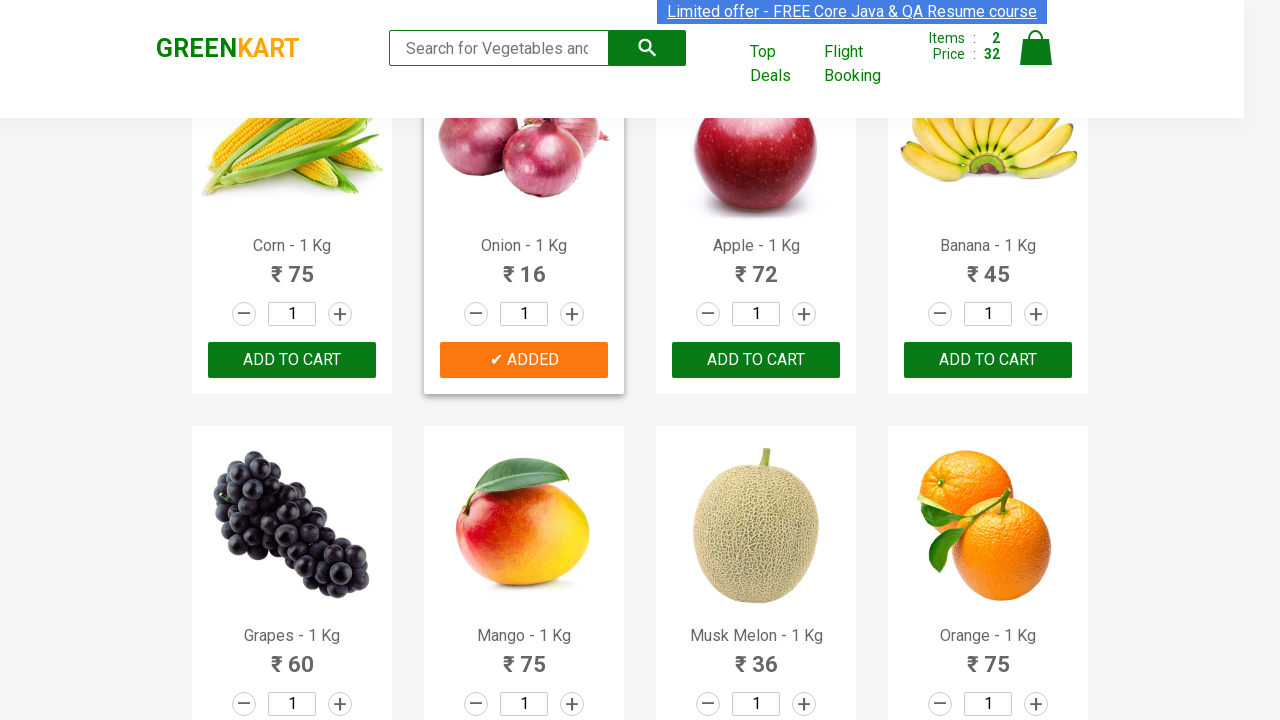

Retrieved product text content for product 21
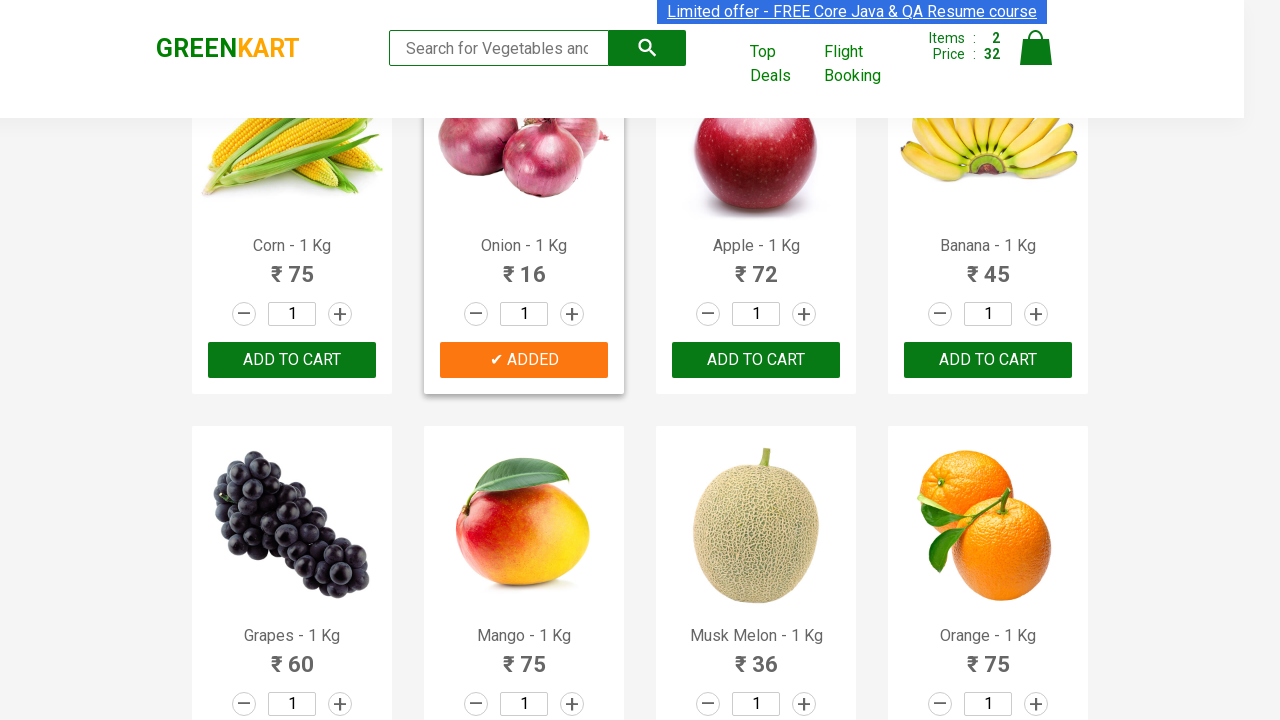

Retrieved product text content for product 22
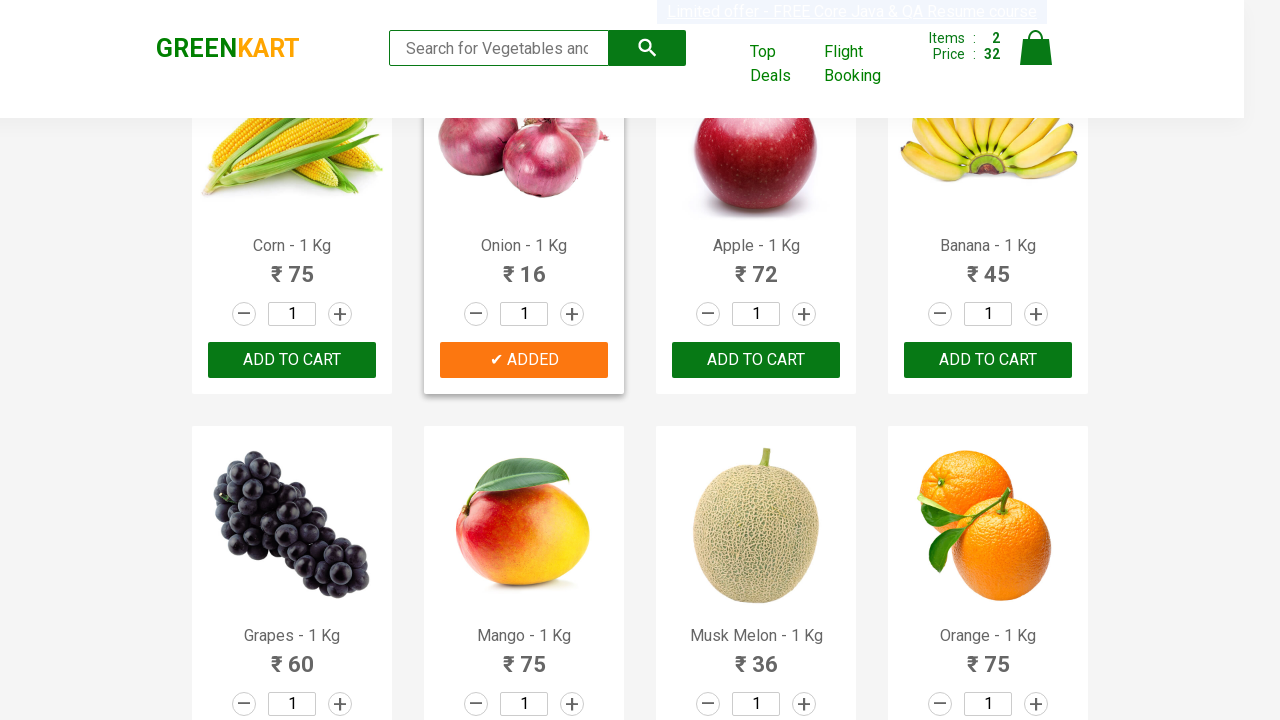

Retrieved product text content for product 23
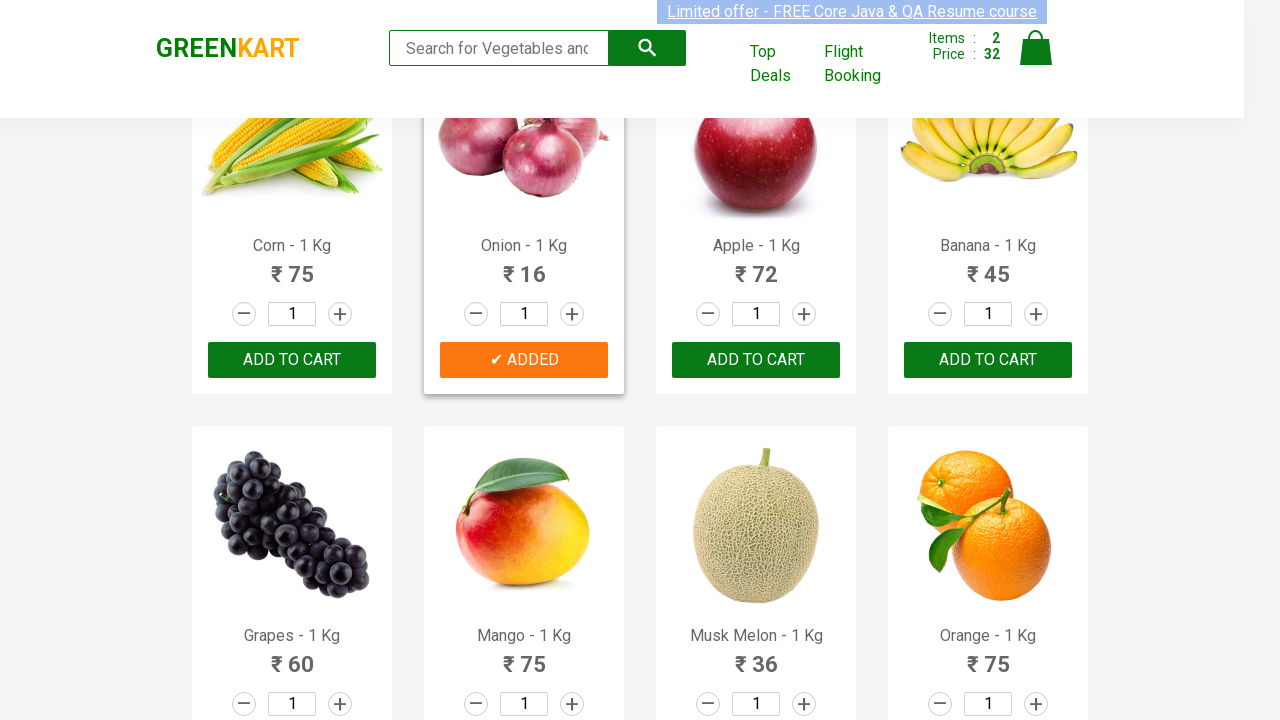

Retrieved product text content for product 24
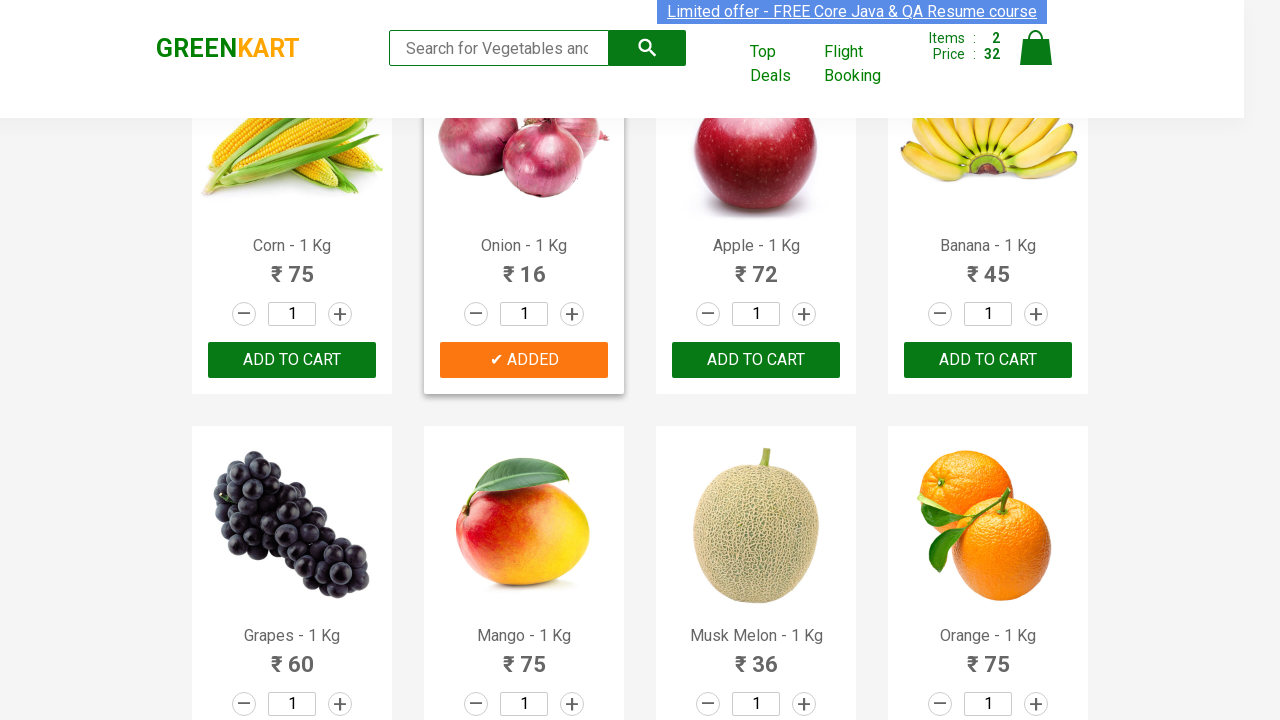

Retrieved product text content for product 25
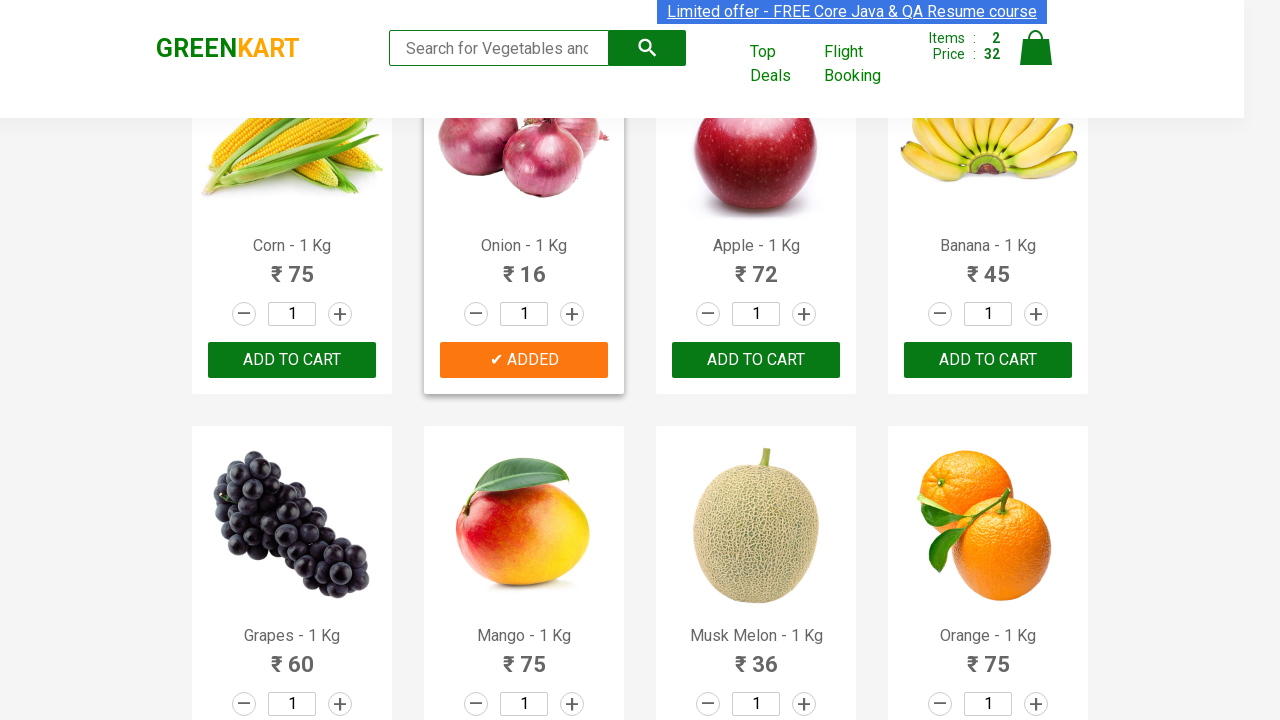

Retrieved product text content for product 26
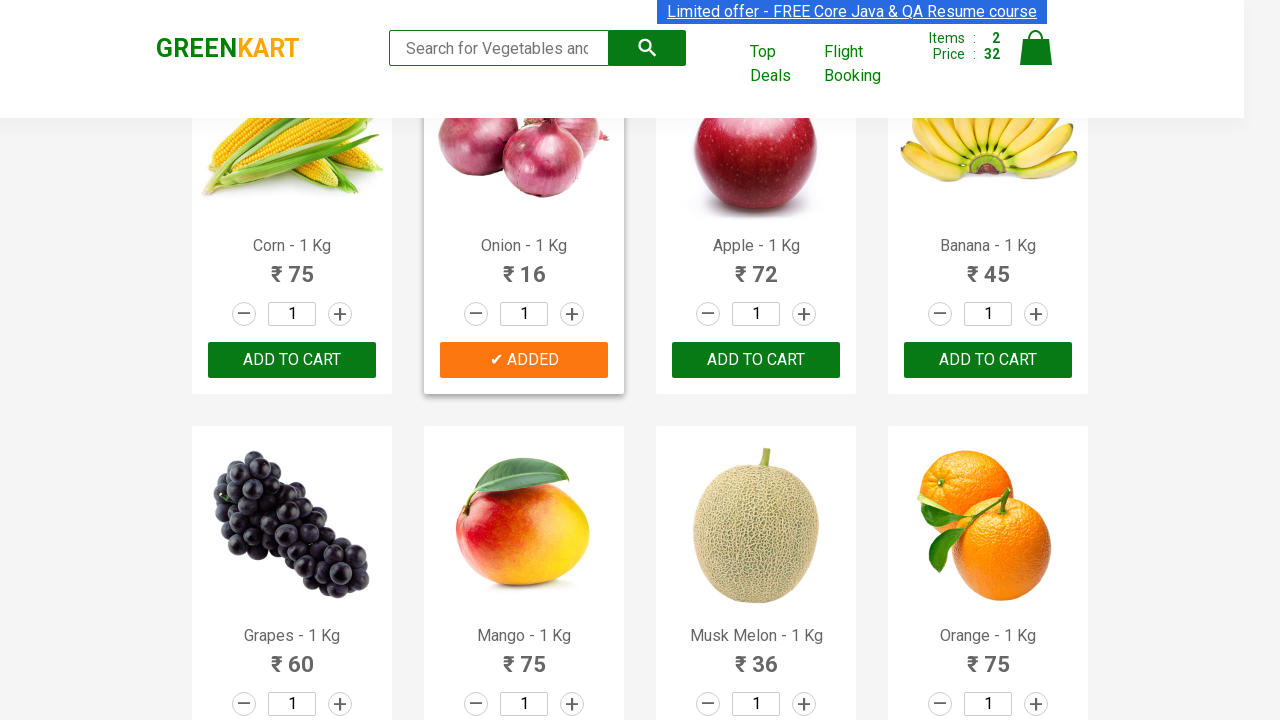

Retrieved product text content for product 27
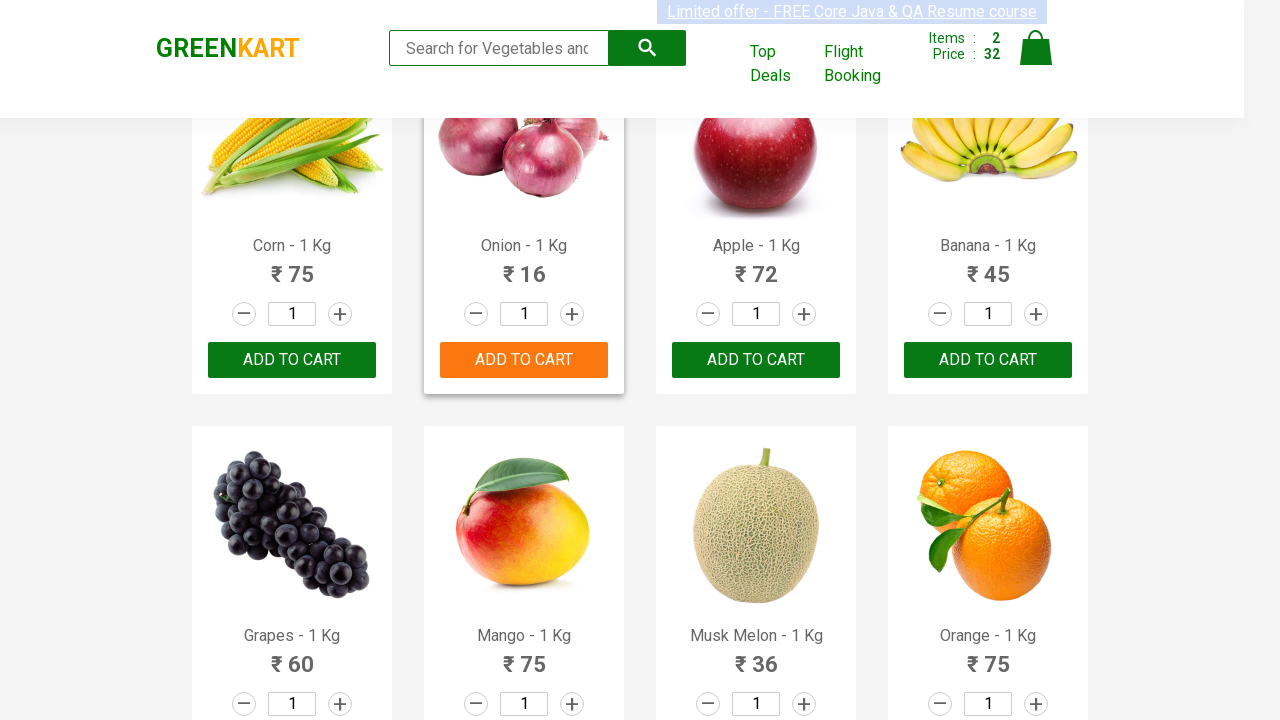

Clicked 'Add to Cart' button for Nuts Mixture at (988, 360) on div.product-action button >> nth=27
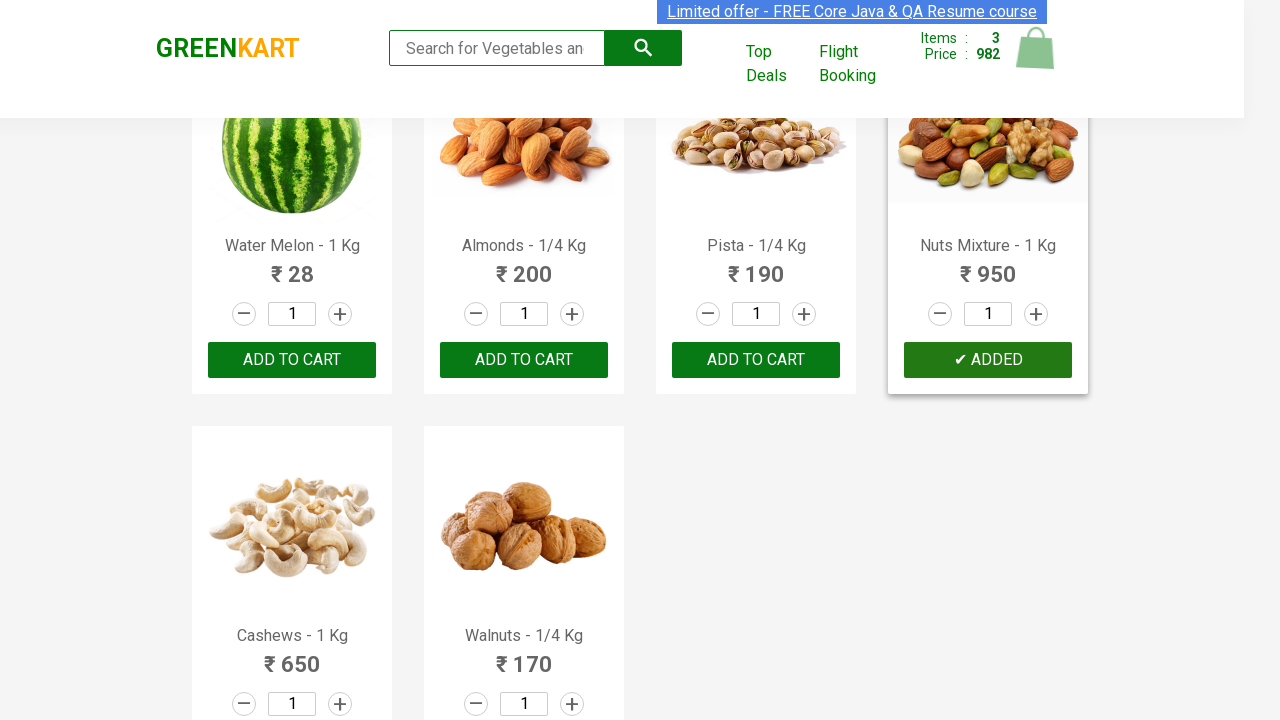

Retrieved product text content for product 28
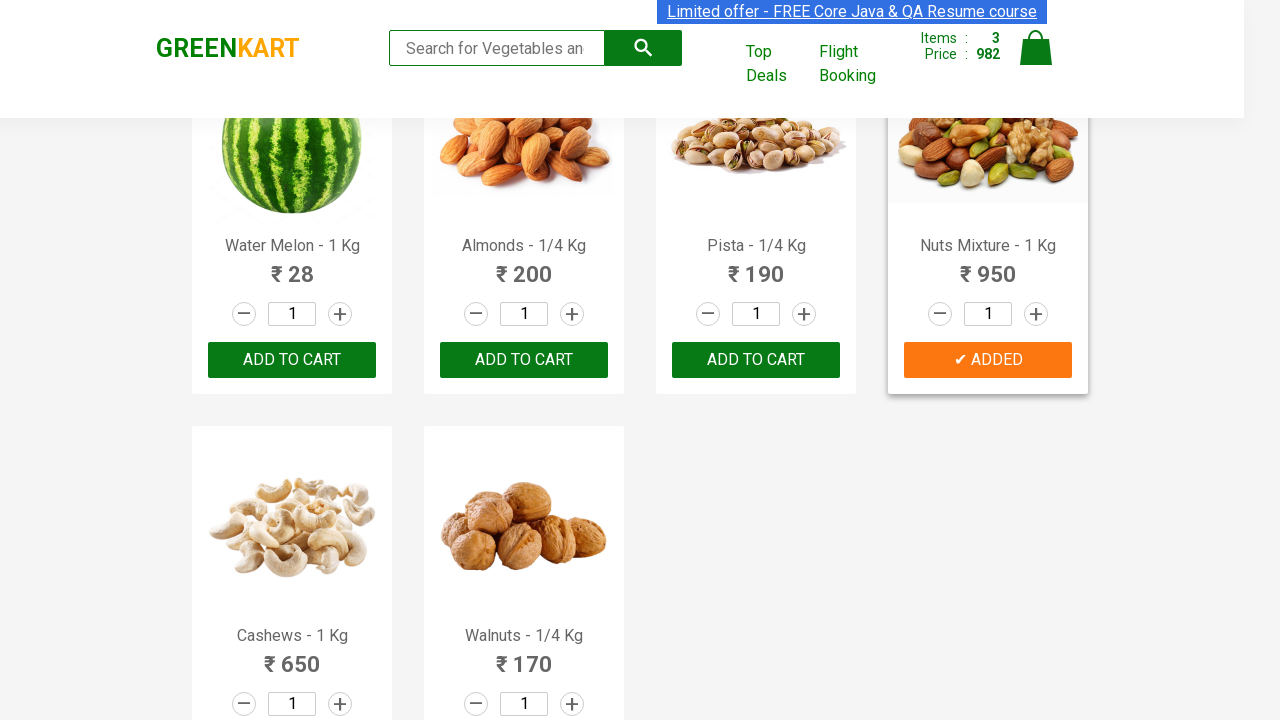

Retrieved product text content for product 29
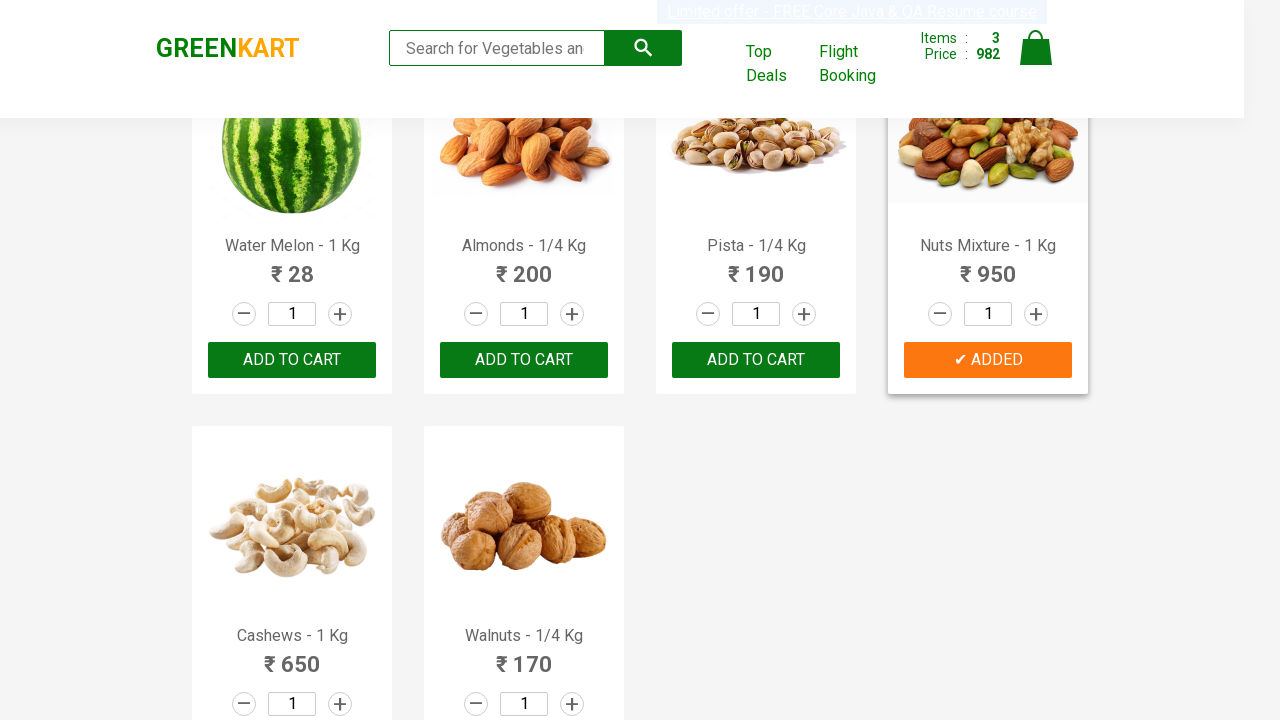

Clicked 'Add to Cart' button for Walnuts at (524, 569) on div.product-action button >> nth=29
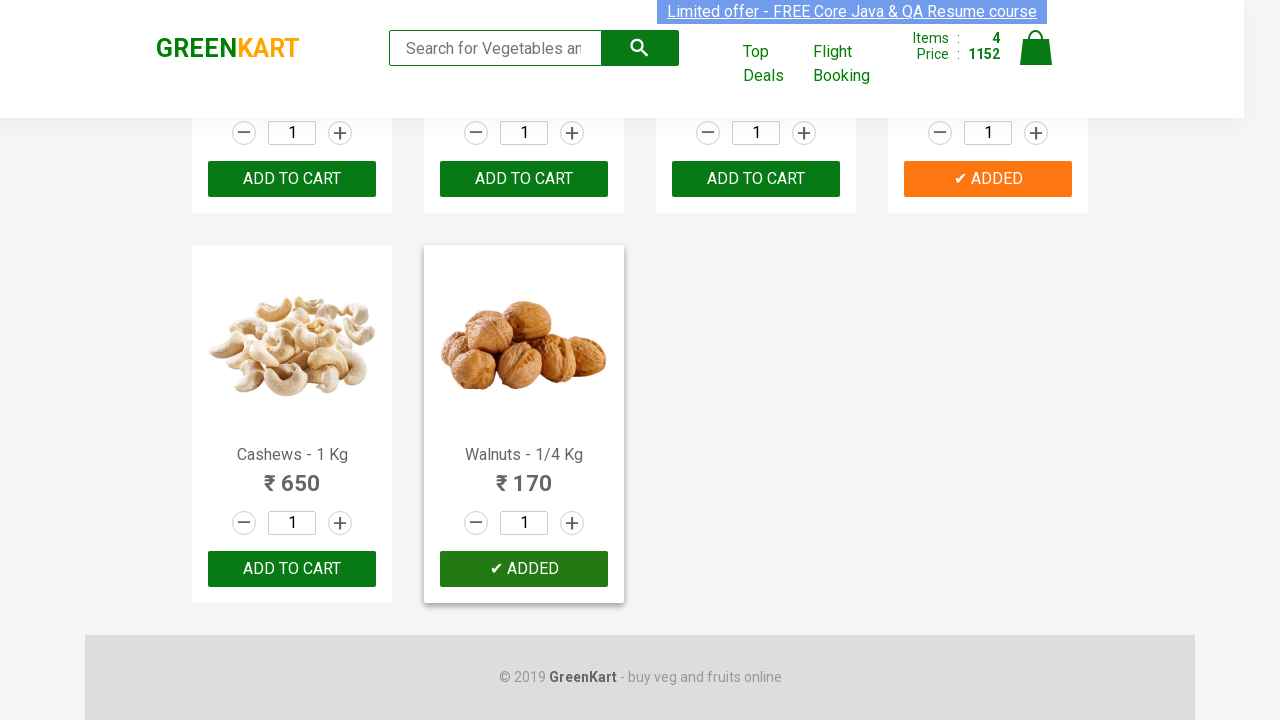

Clicked on cart icon to view shopping cart at (1036, 59) on a.cart-icon
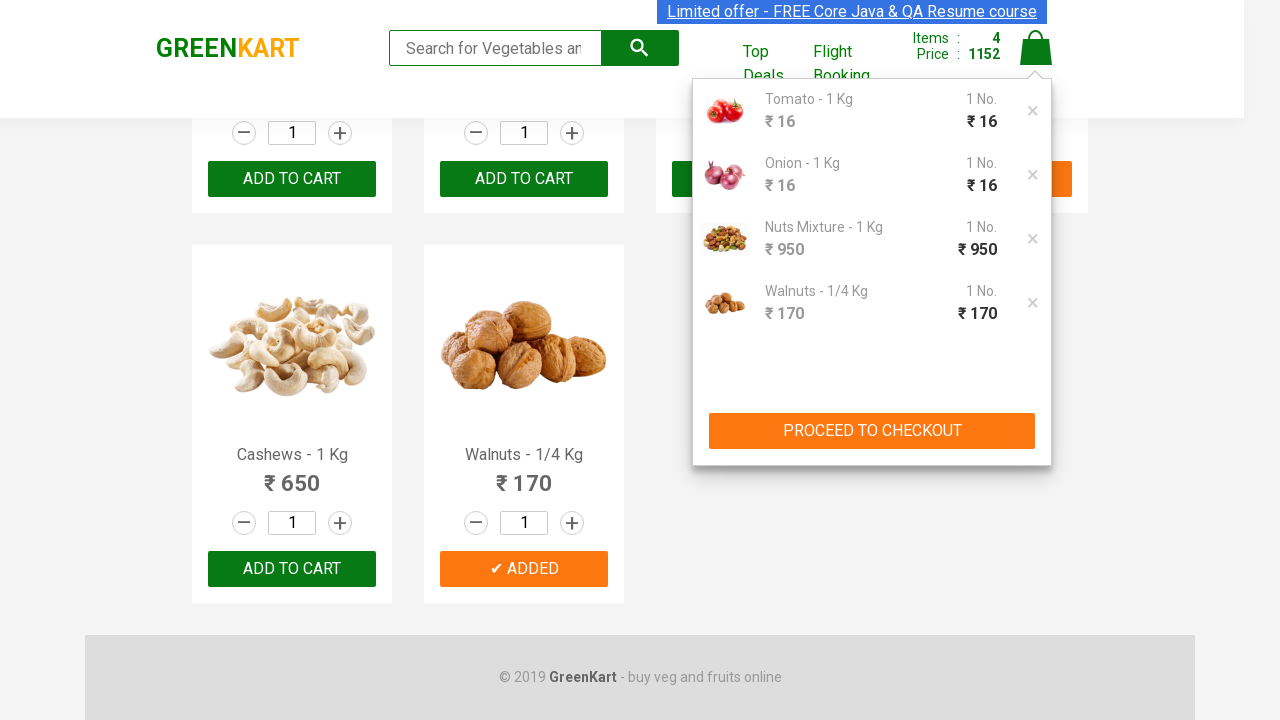

Clicked 'Proceed to Checkout' button at (872, 431) on div.action-block button[type='button']
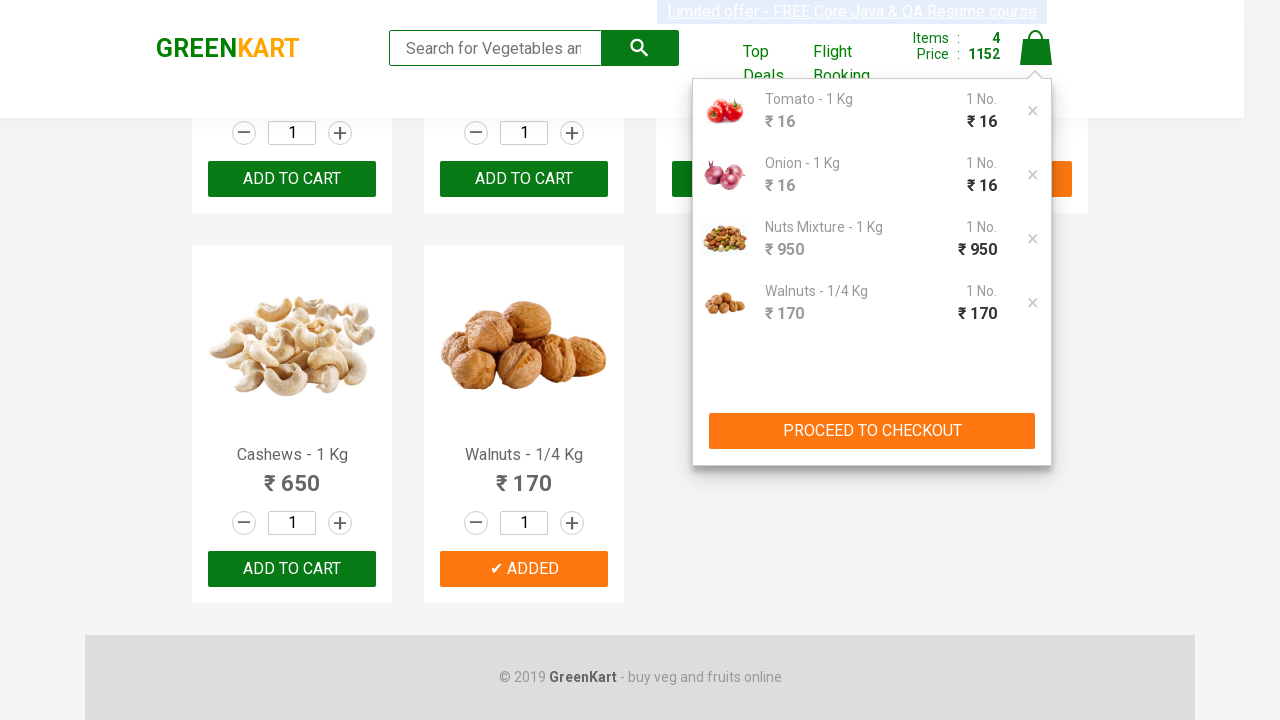

Entered promo code 'rahulshettyacademy' on input.promoCode
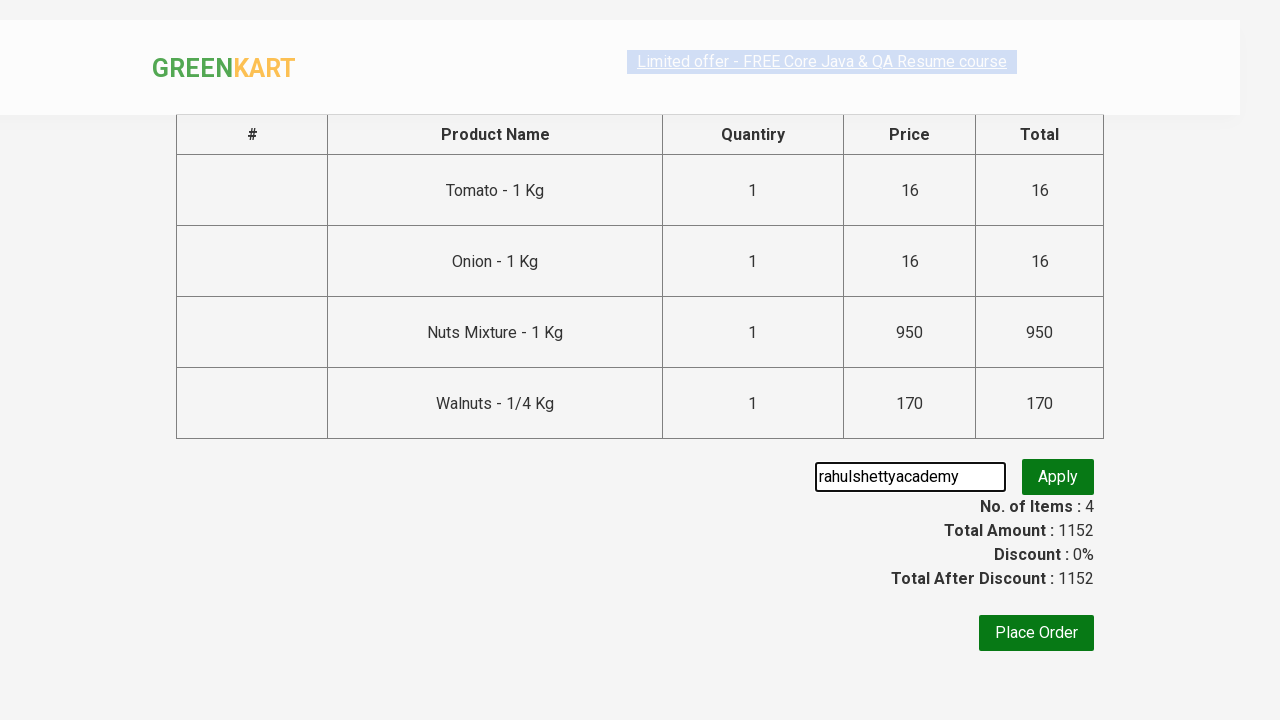

Clicked 'Apply' button to apply promo code at (1058, 477) on button.promoBtn
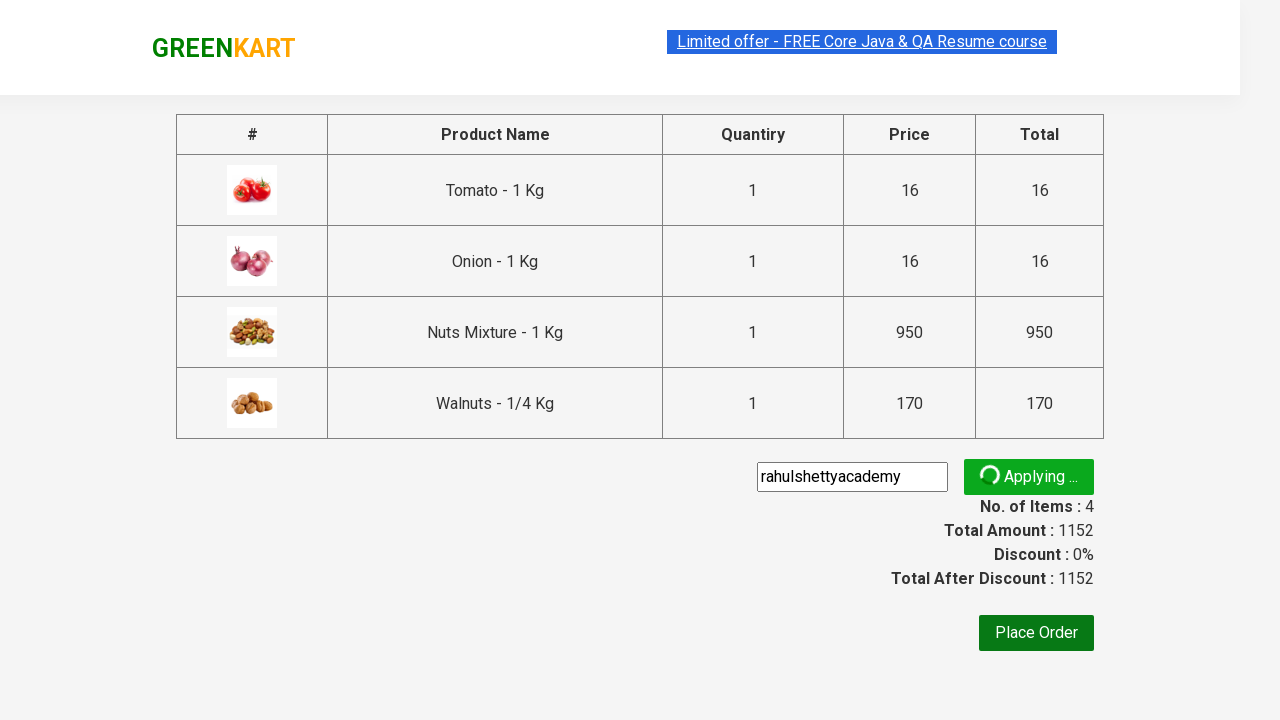

Clicked 'Place Order' button at (1036, 633) on button:has-text('Place Order')
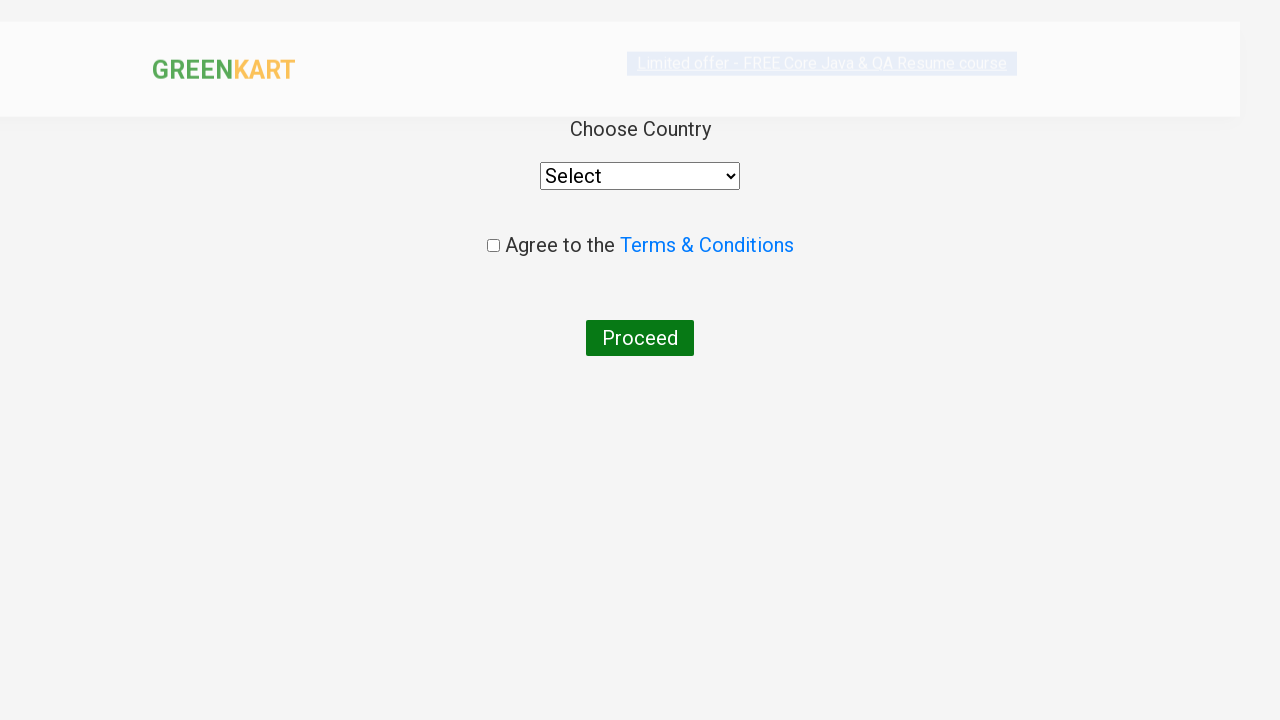

Selected 'India' from country dropdown on select[style='width: 200px;']
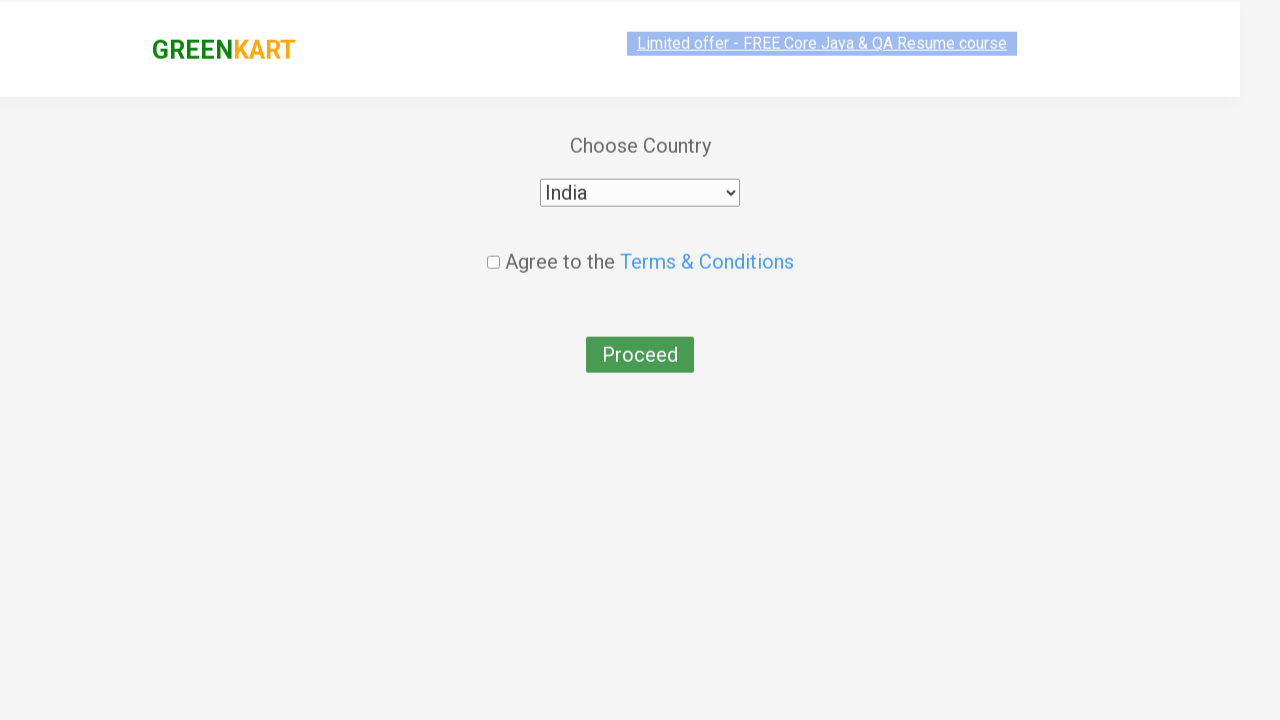

Clicked agreement checkbox to accept terms at (493, 246) on input[type='checkbox']
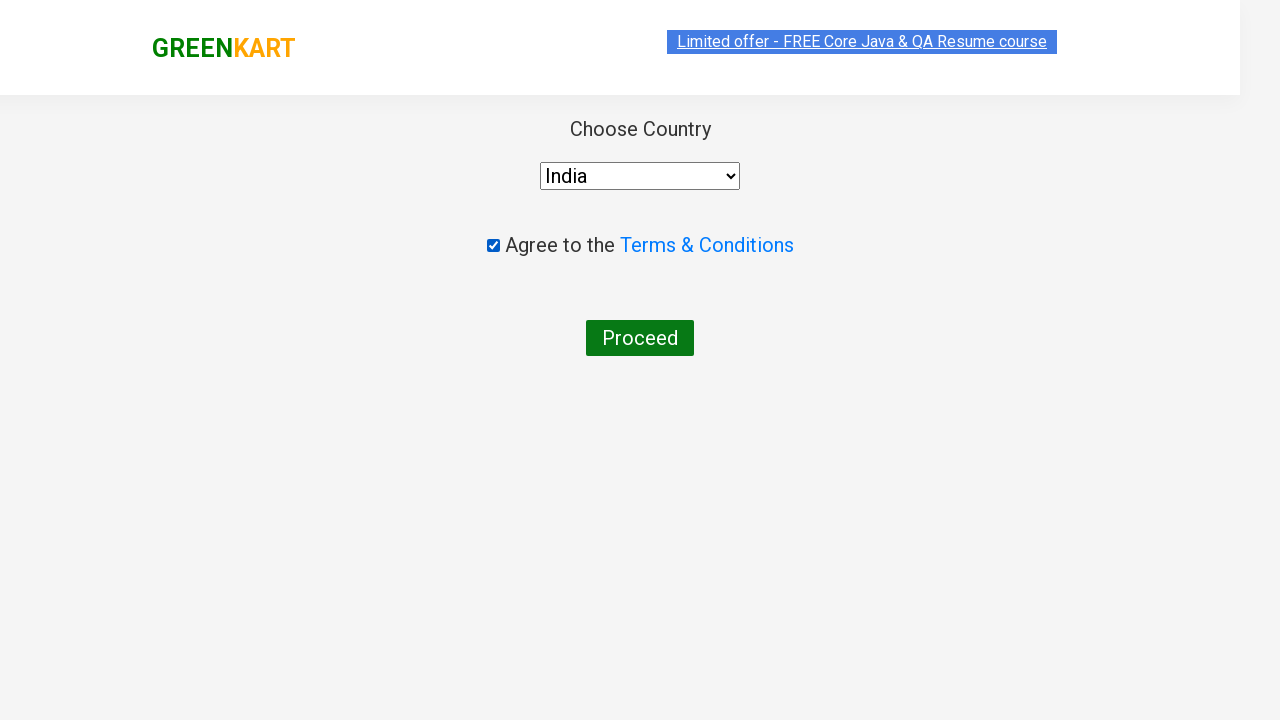

Clicked 'Proceed' button to complete checkout at (640, 338) on button:has-text('Proceed')
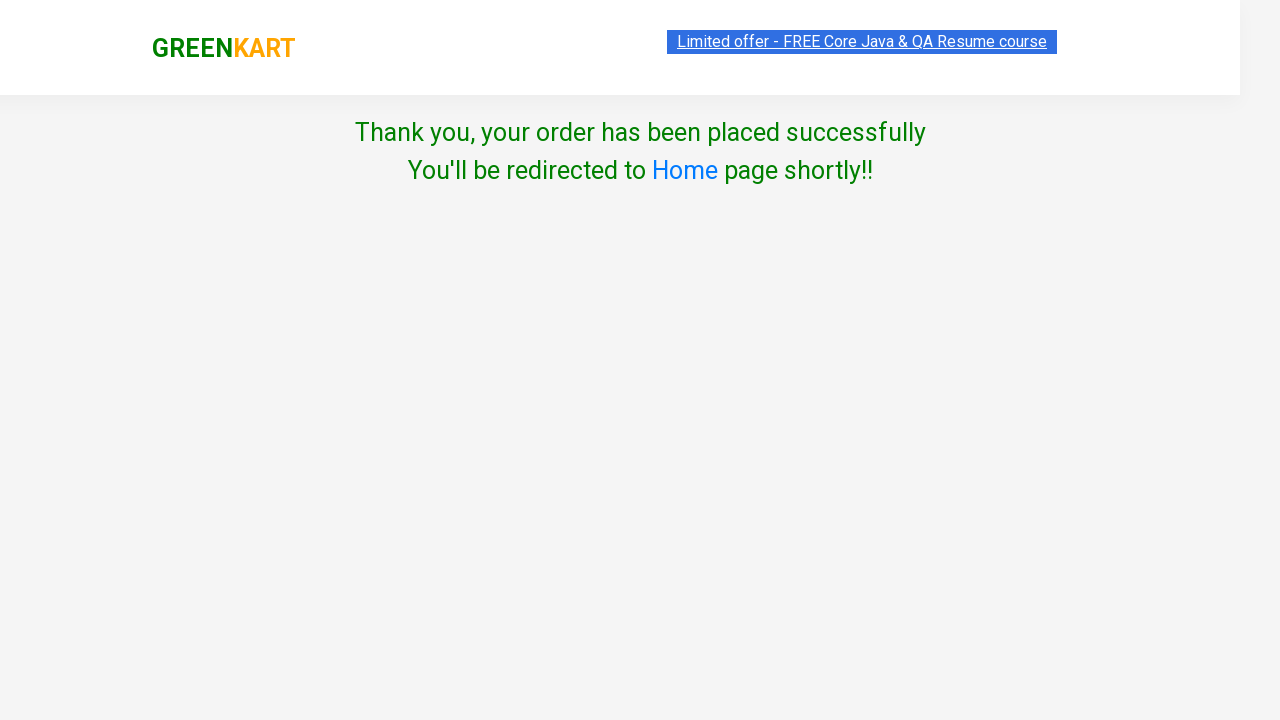

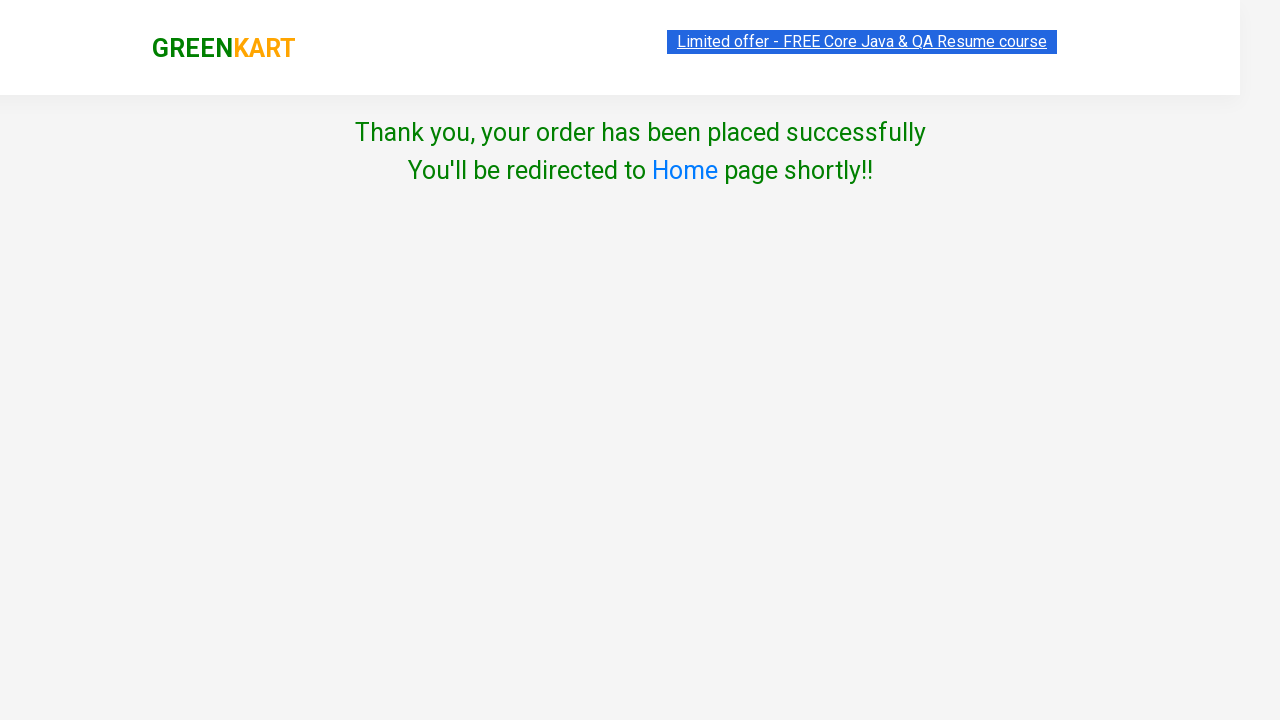